Comprehensive test of a demo page that exercises various UI elements including text inputs, hover dropdowns, buttons, sliders, select options, iFrames, radio buttons, checkboxes, and link navigation.

Starting URL: https://seleniumbase.io/demo_page

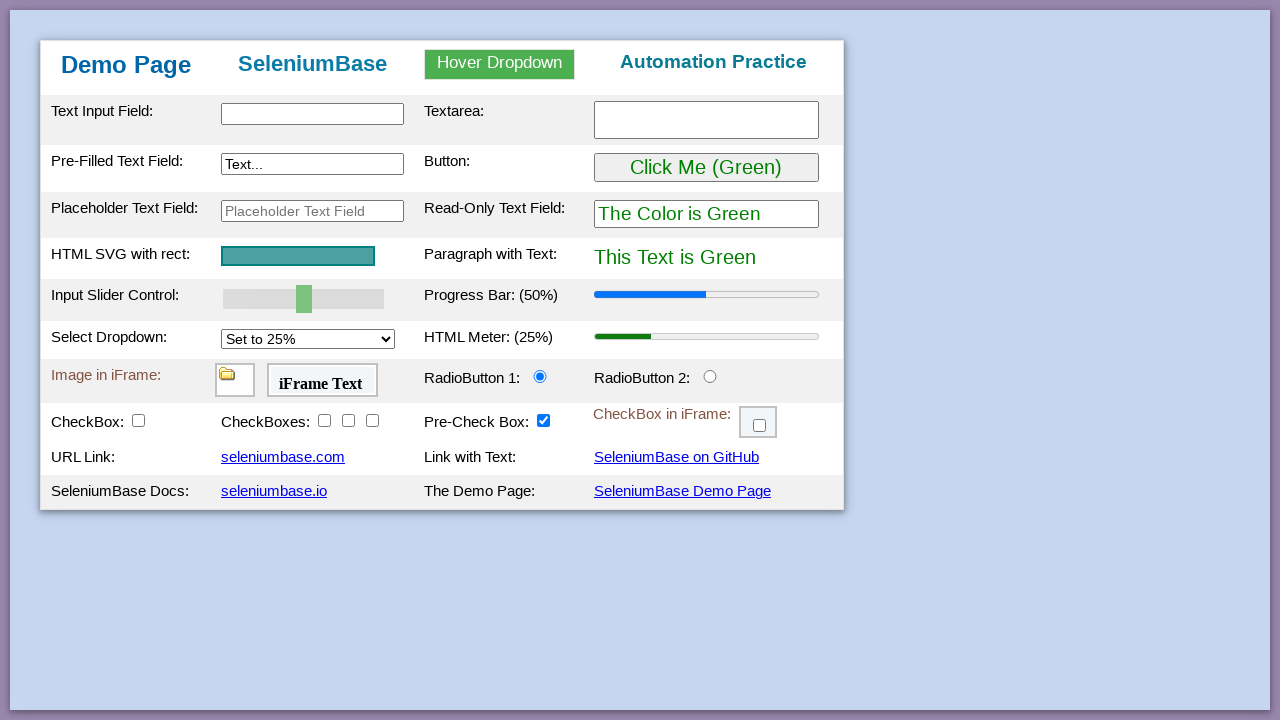

Verified page title is 'Web Testing Page'
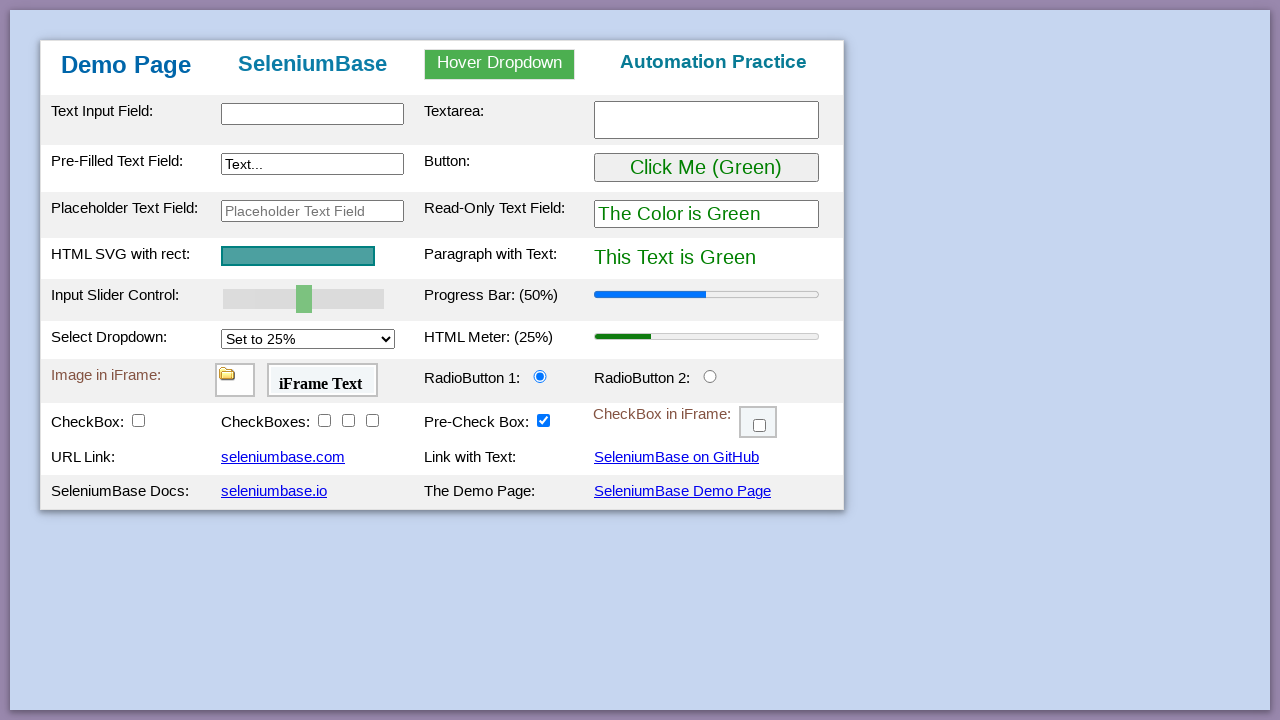

Table body element became visible
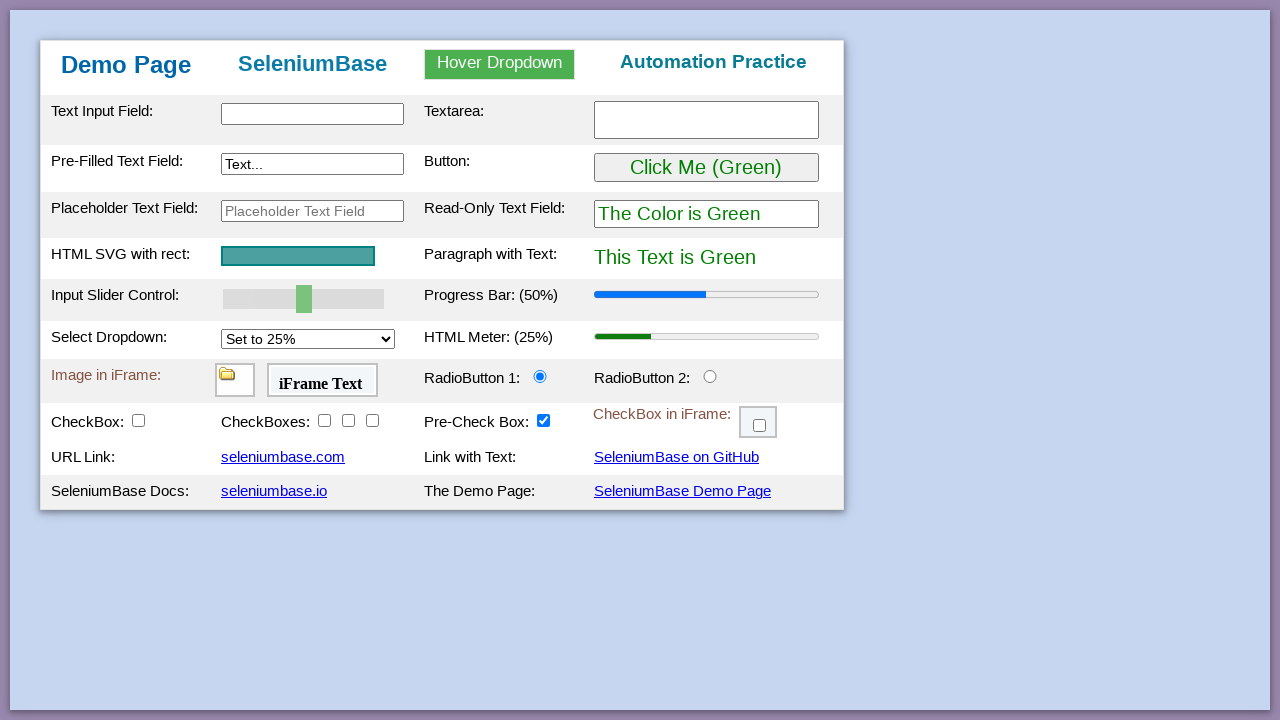

Verified 'Demo Page' text is present in h1 heading
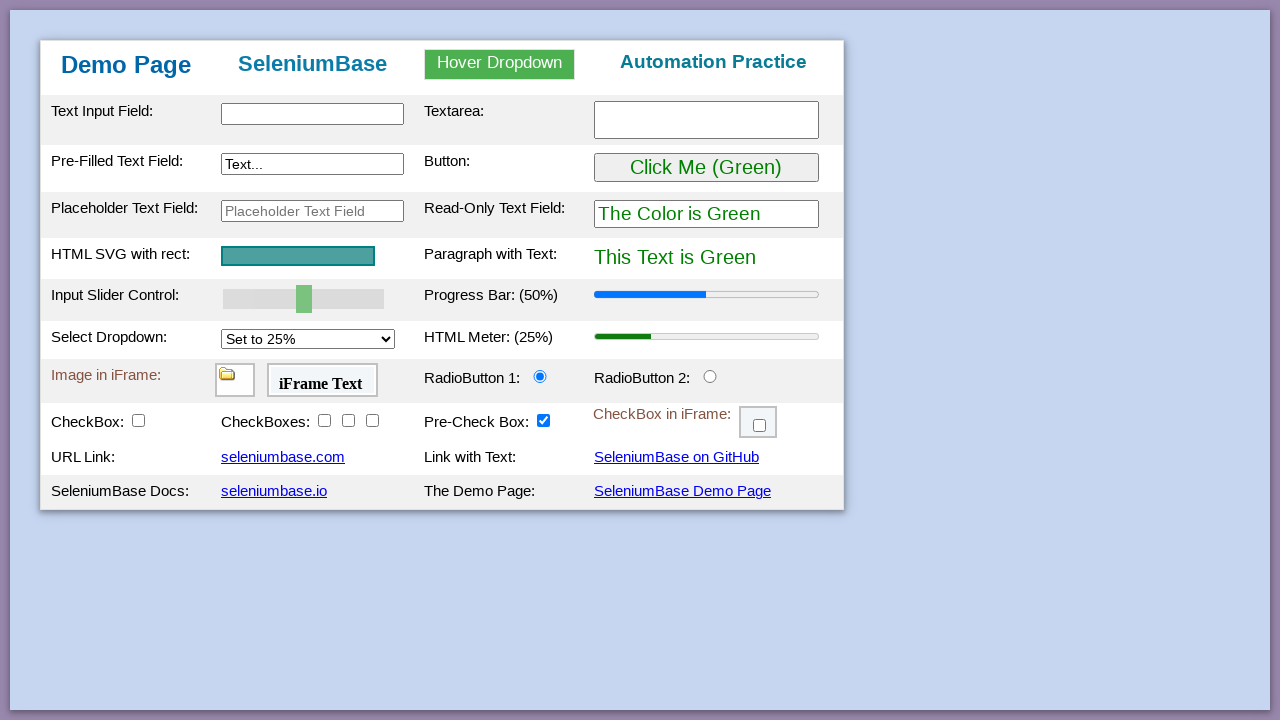

Filled text input field with 'This is Automated' on #myTextInput
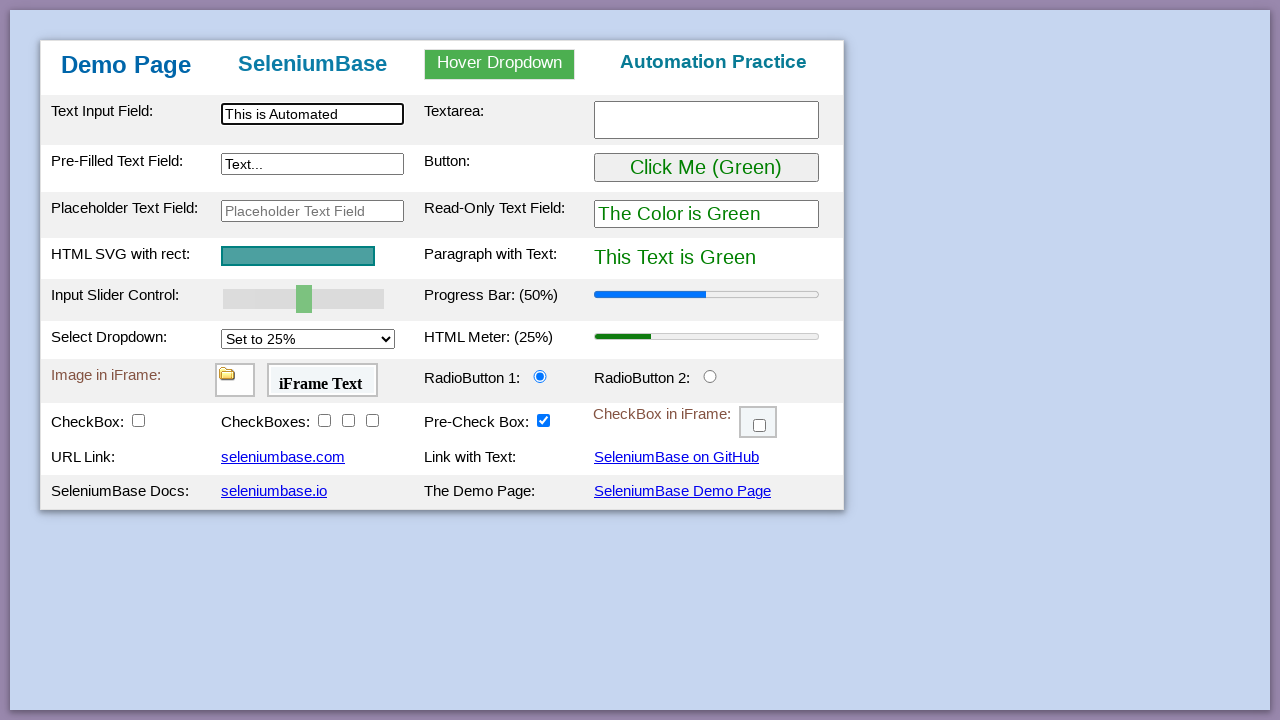

Filled textarea with 'Testing Time!' on textarea.area1
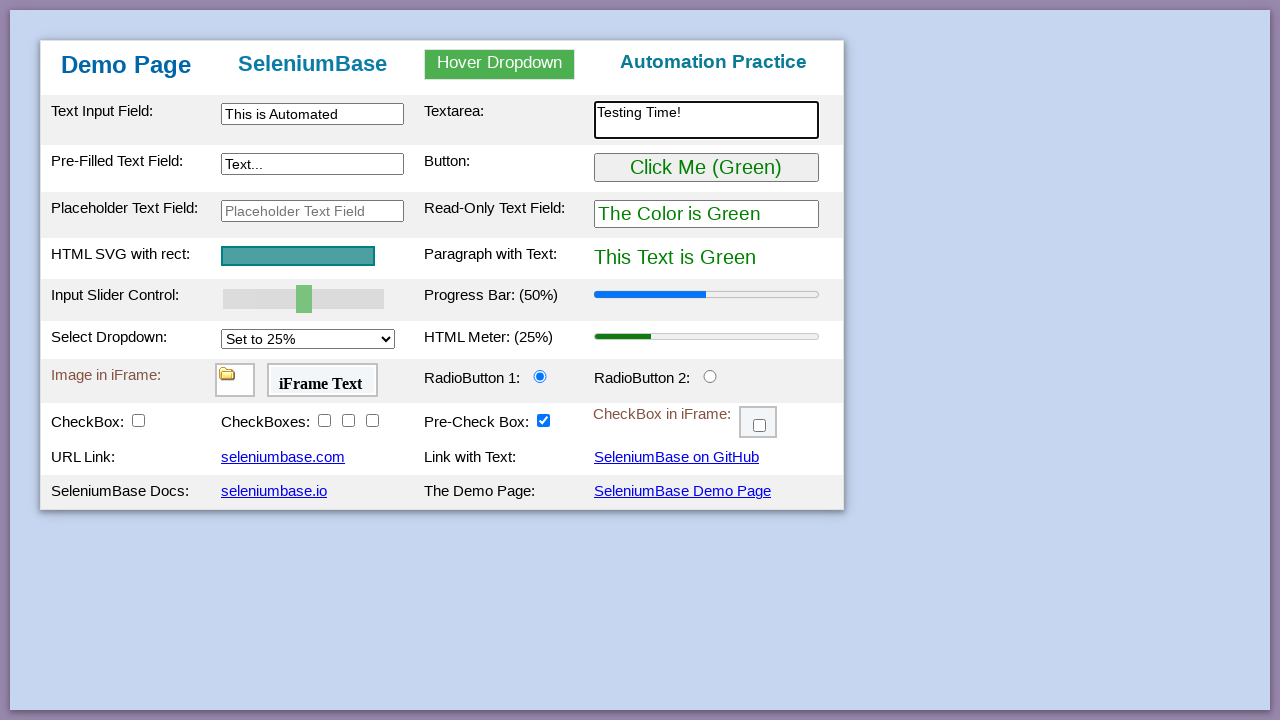

Filled preText2 field with 'Typing Text!' on [name="preText2"]
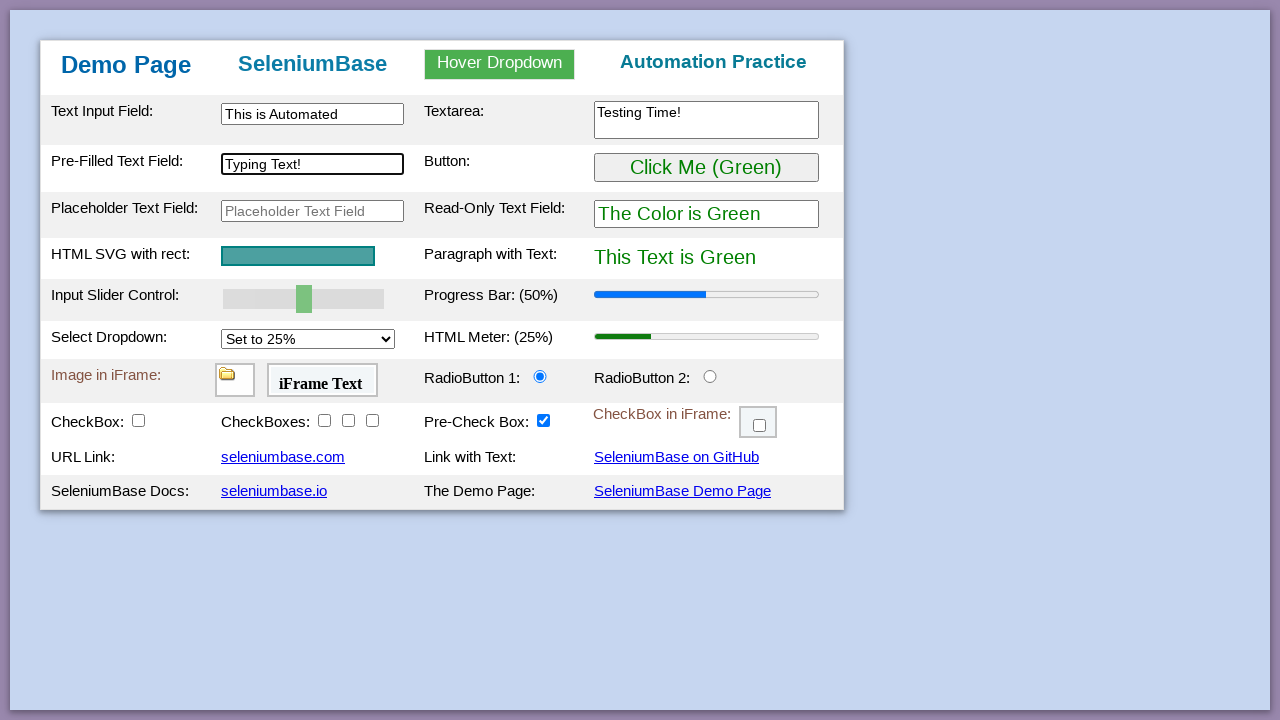

Verified 'Automation Practice' text is present in h3 heading
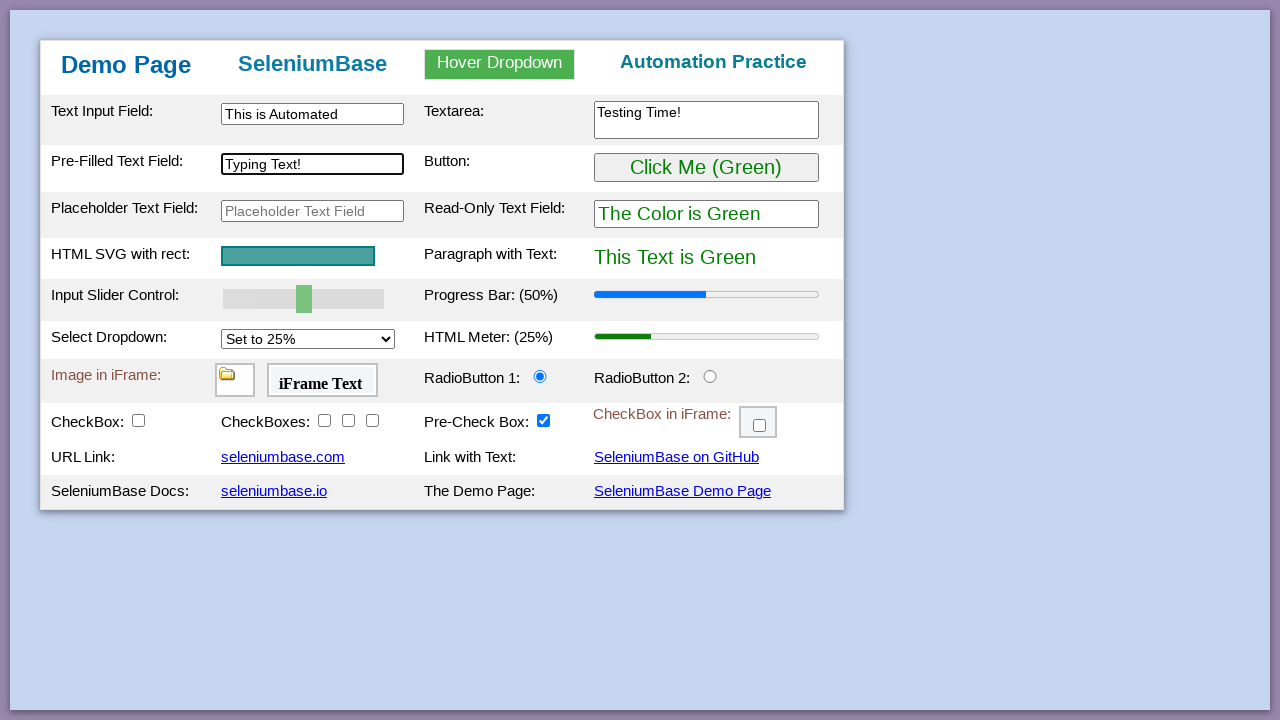

Hovered over dropdown element to reveal options at (500, 64) on #myDropdown
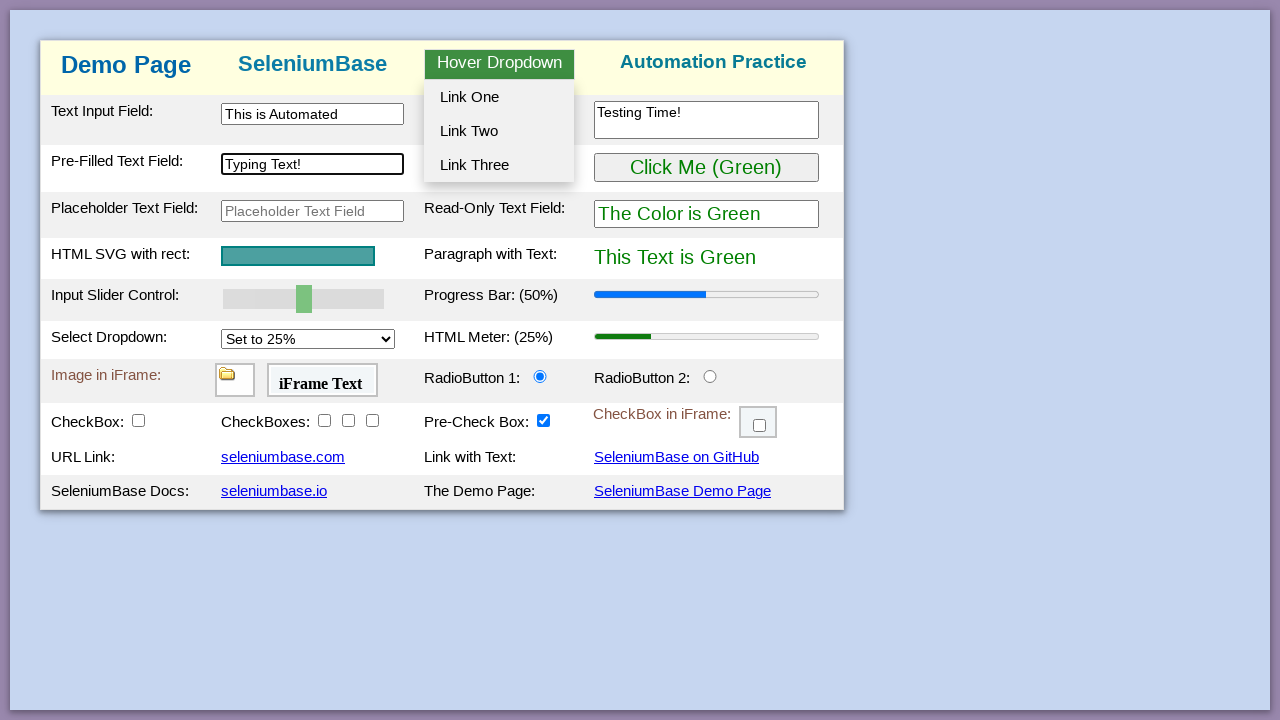

Clicked dropdown option 2 at (499, 131) on #dropOption2
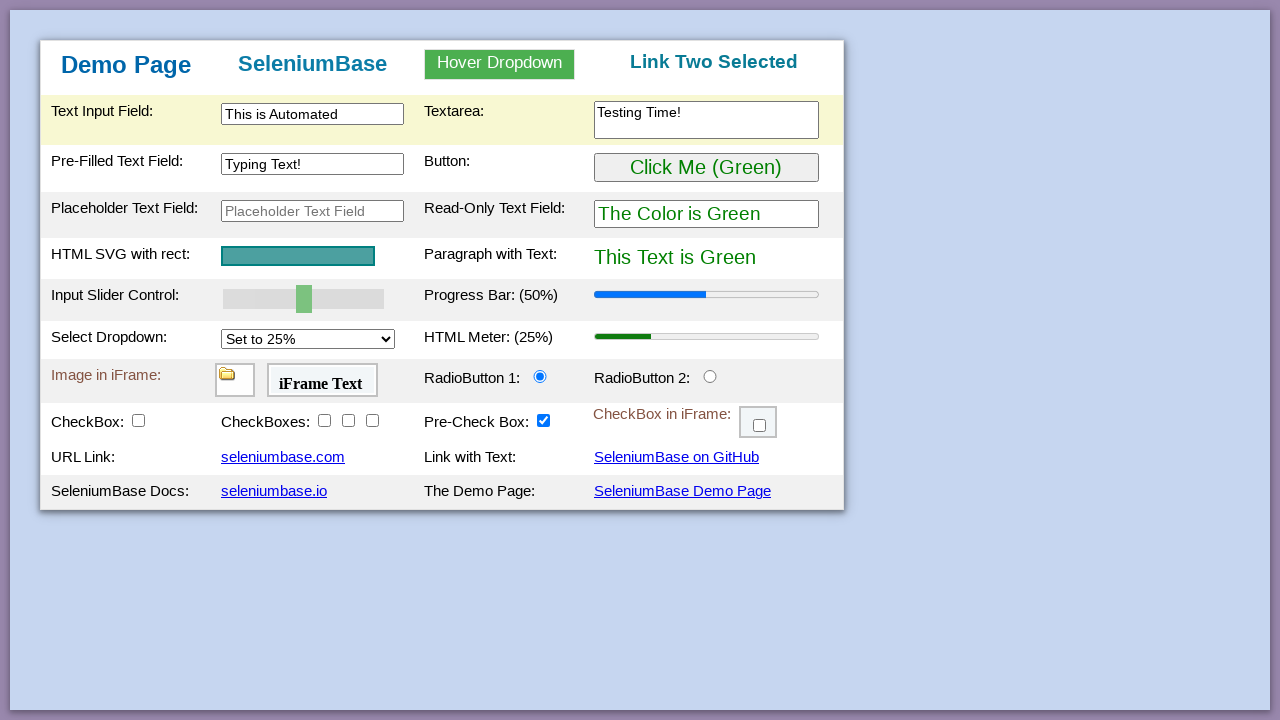

Verified h3 text changed to 'Link Two Selected'
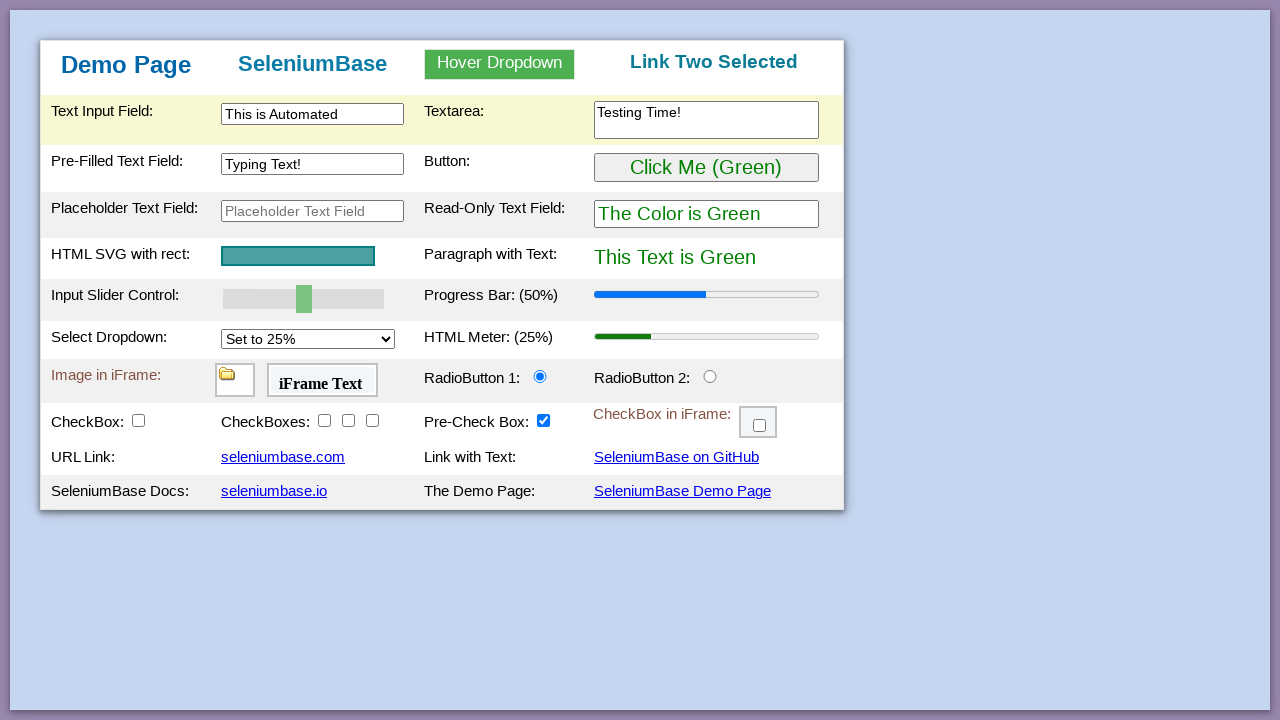

Verified initial text 'This Text is Green' is displayed
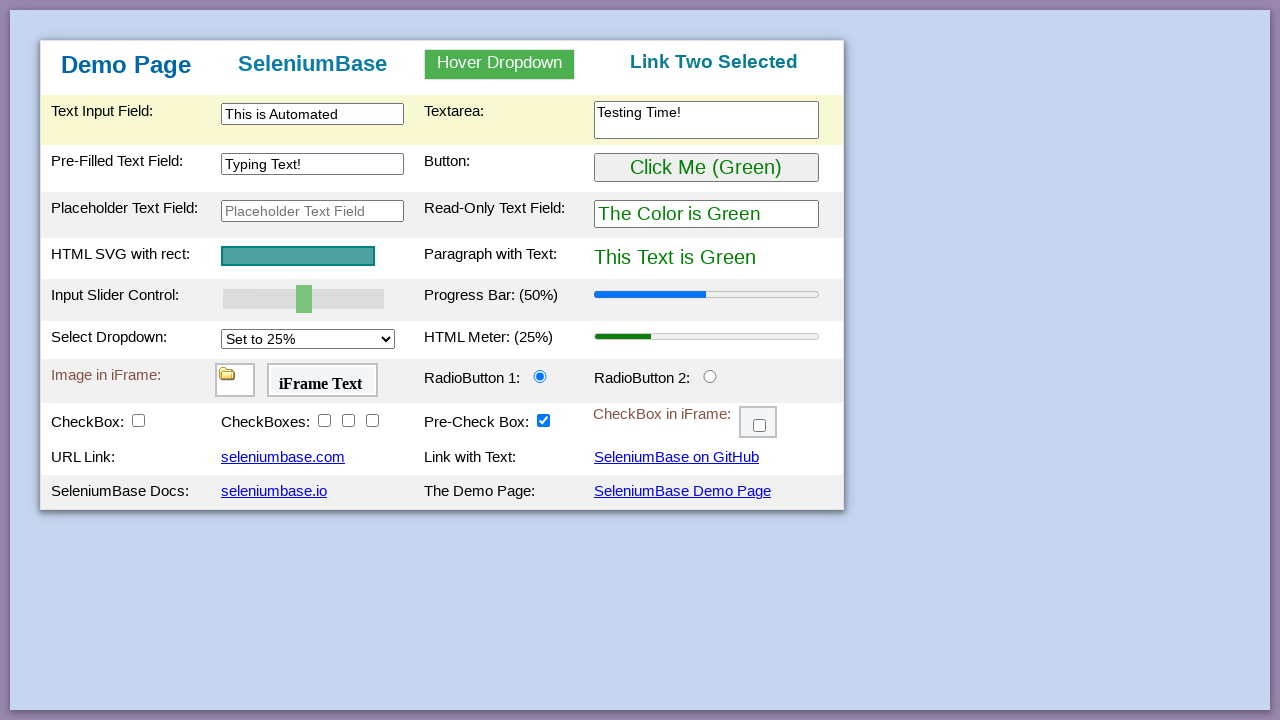

Clicked button to change text color at (706, 168) on #myButton
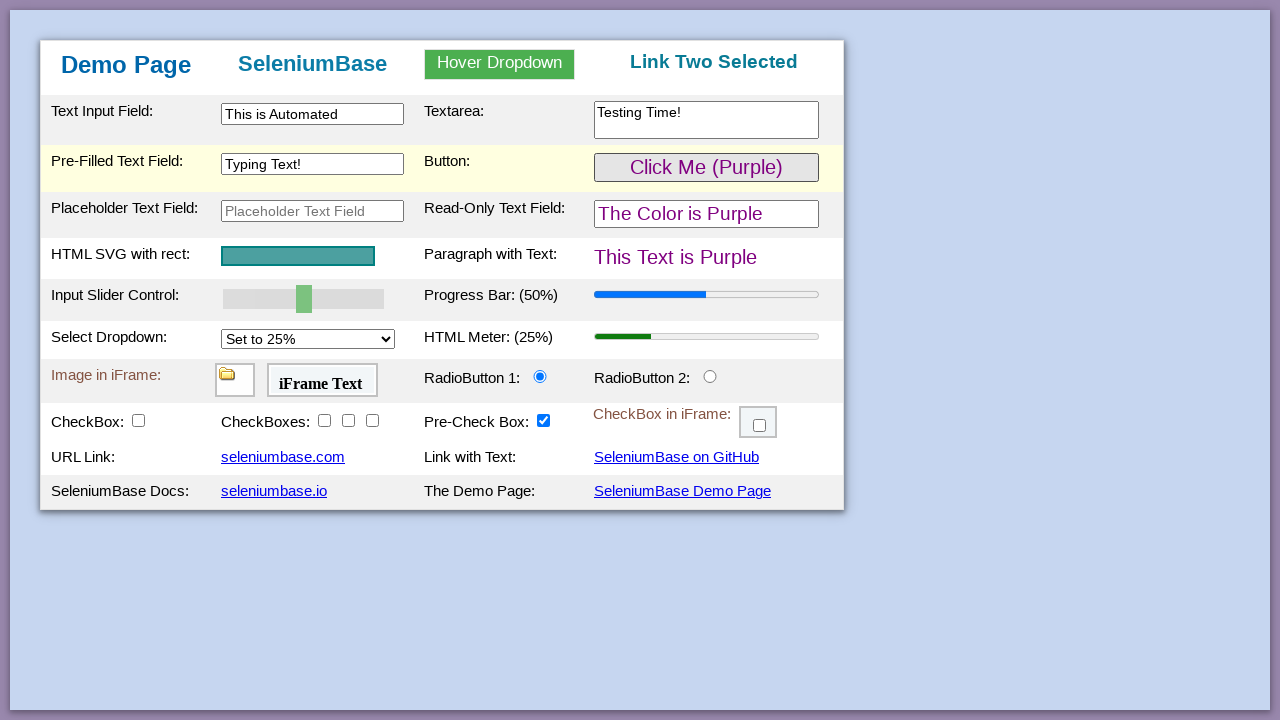

Verified text changed to 'This Text is Purple'
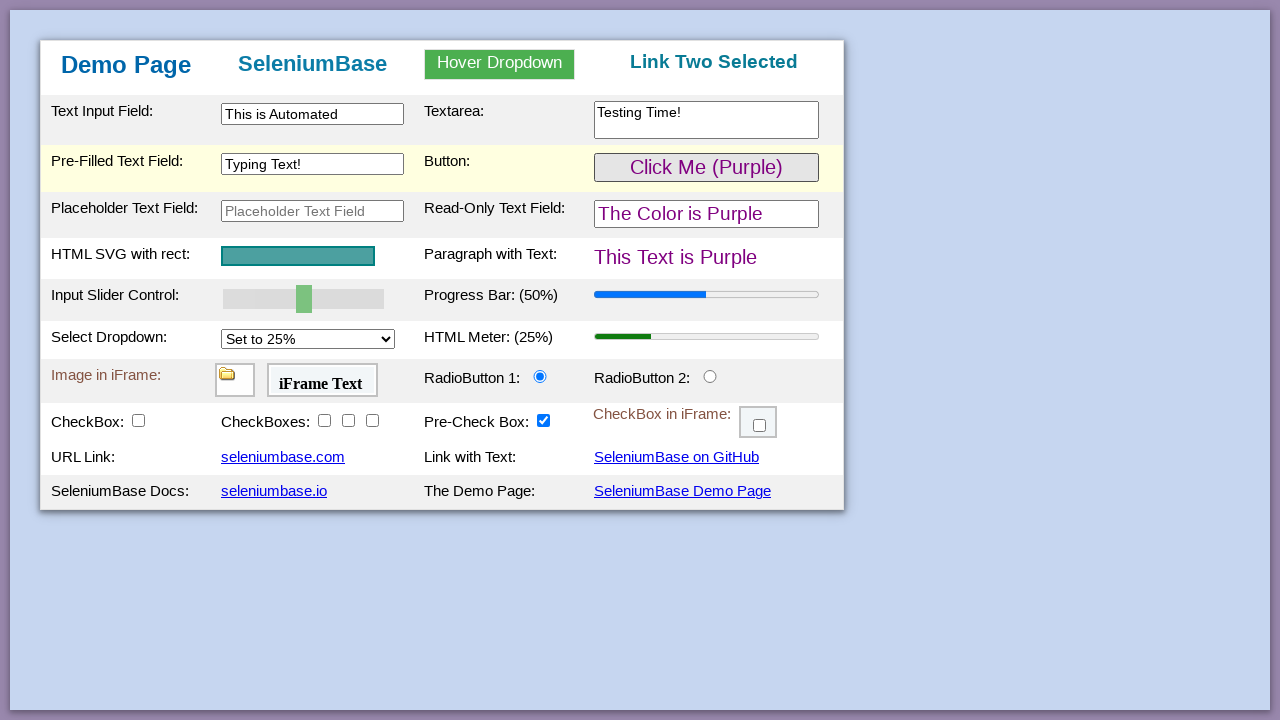

SVG element became visible
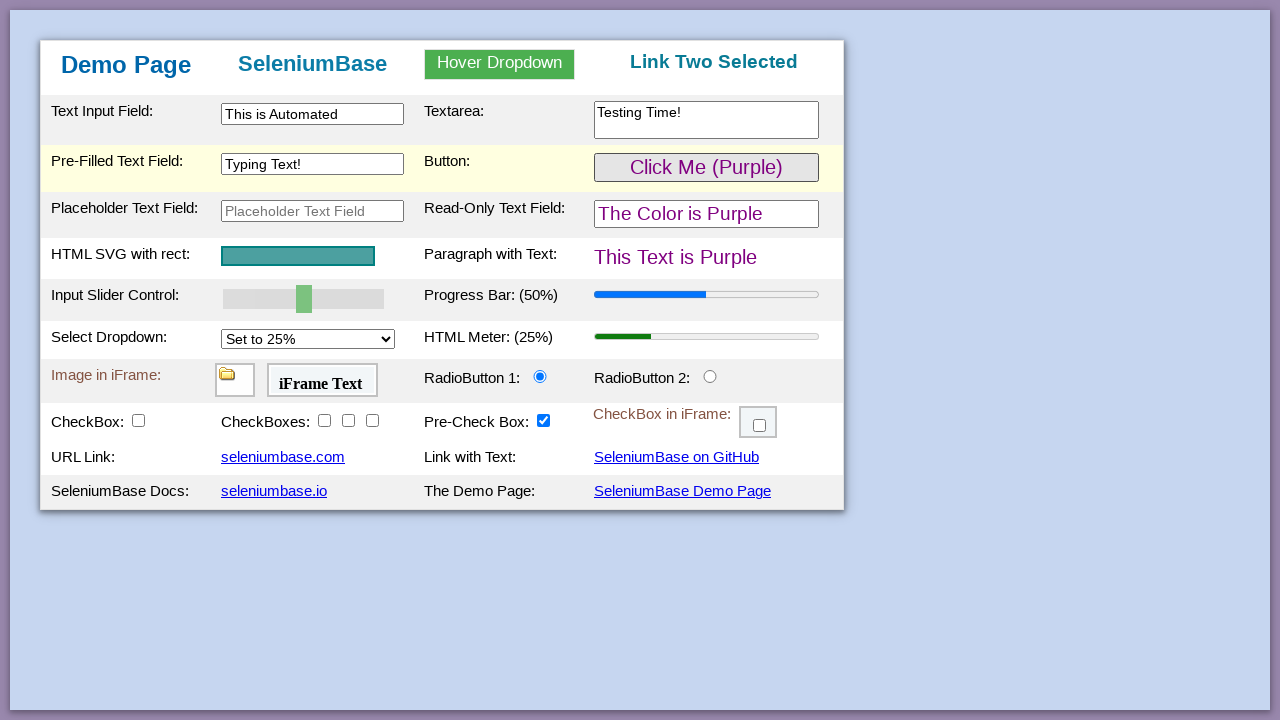

Progress bar shows initial value of 50%
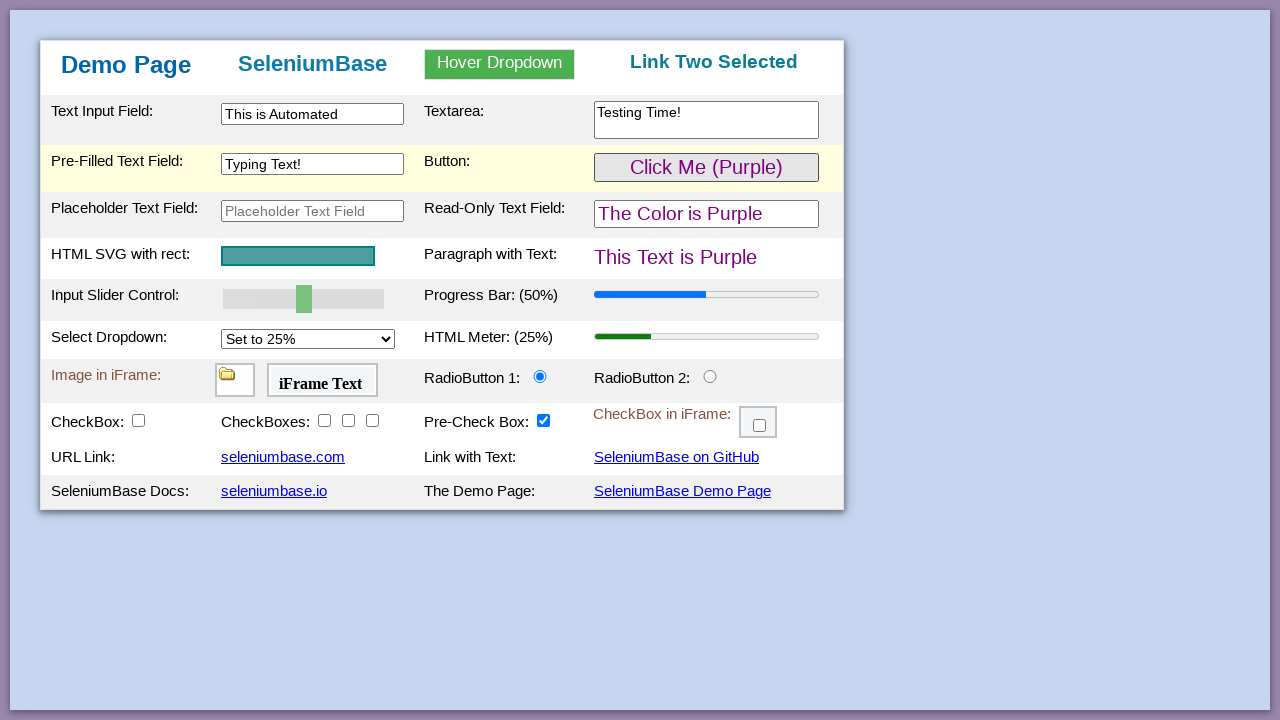

Pressed arrow right on slider to increase value on #myslider
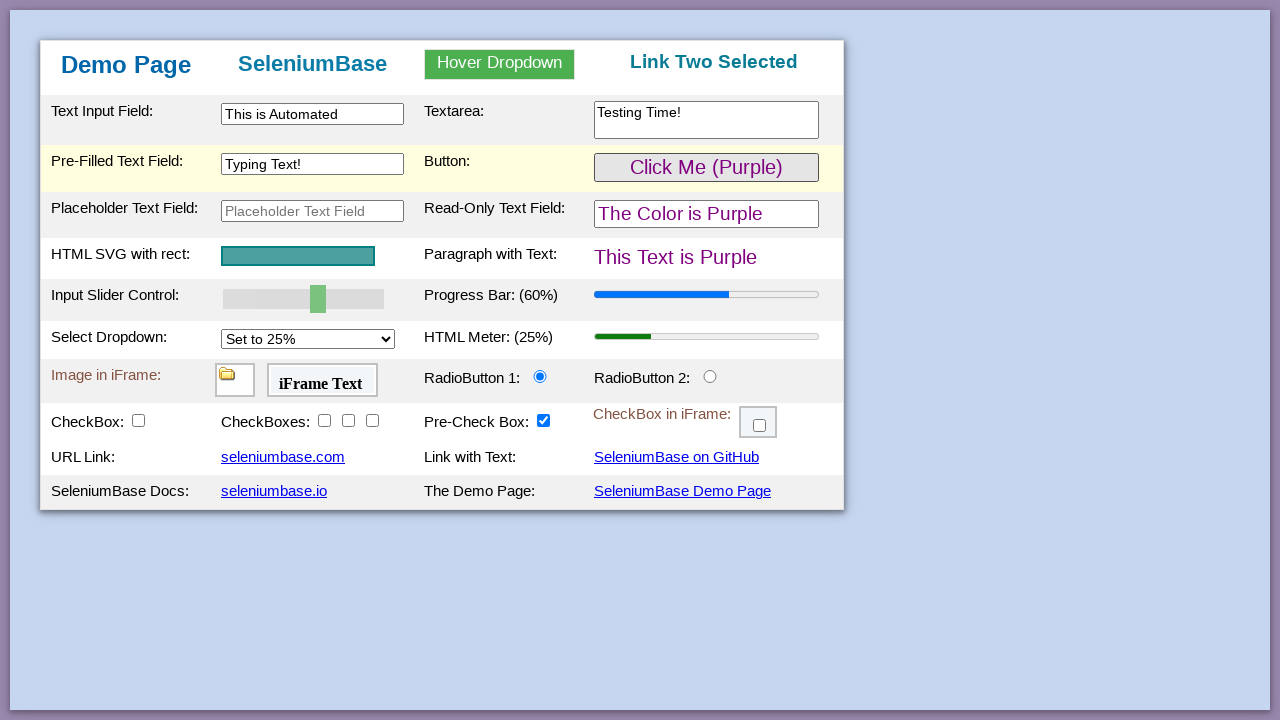

Pressed arrow right on slider to increase value on #myslider
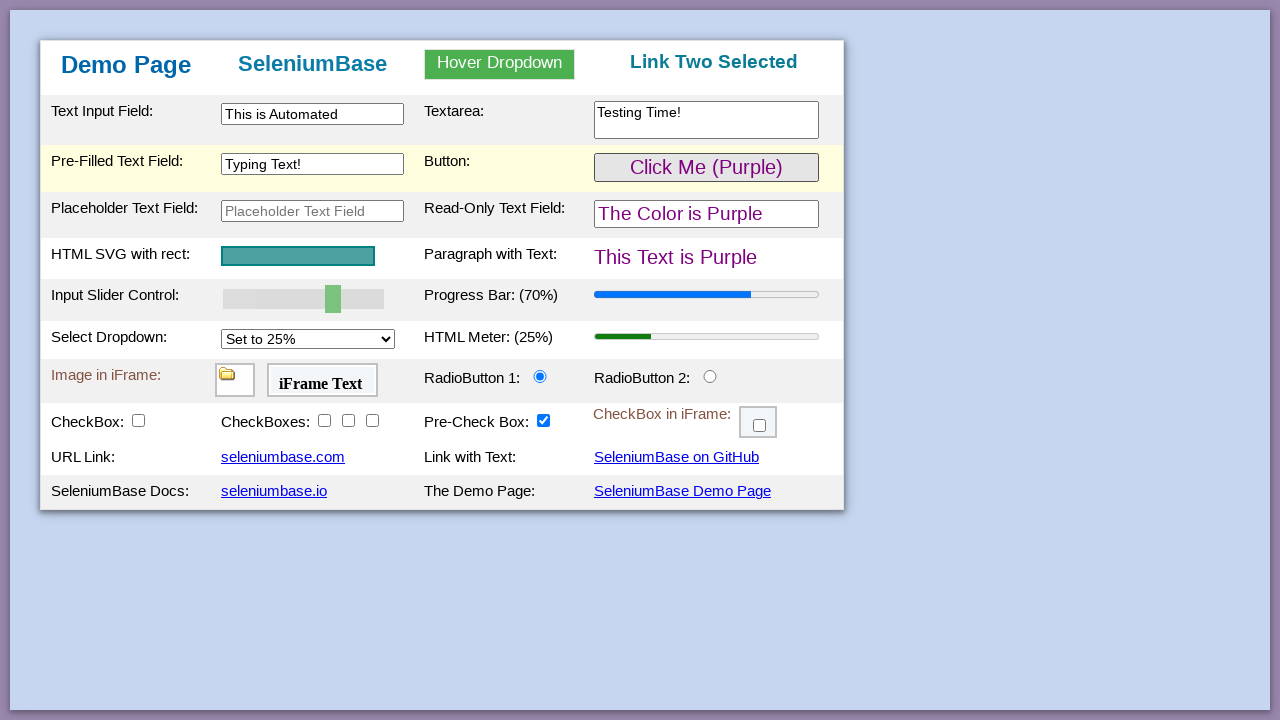

Pressed arrow right on slider to increase value on #myslider
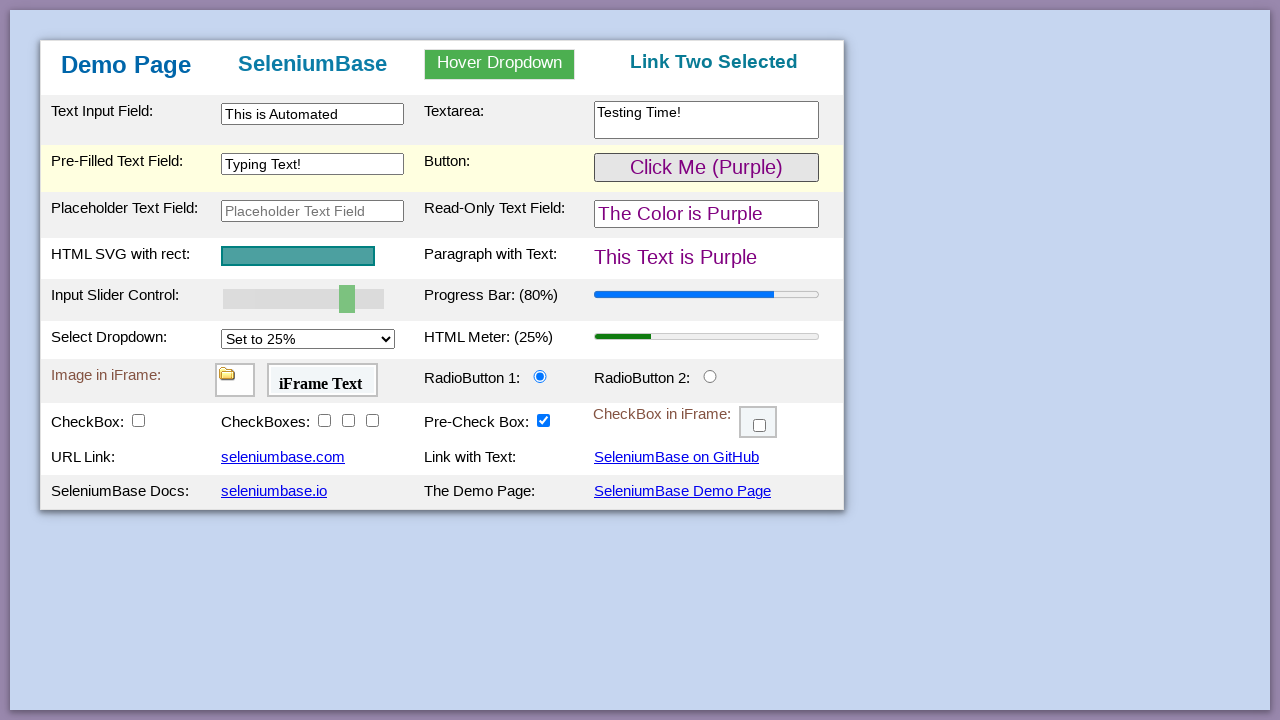

Pressed arrow right on slider to increase value on #myslider
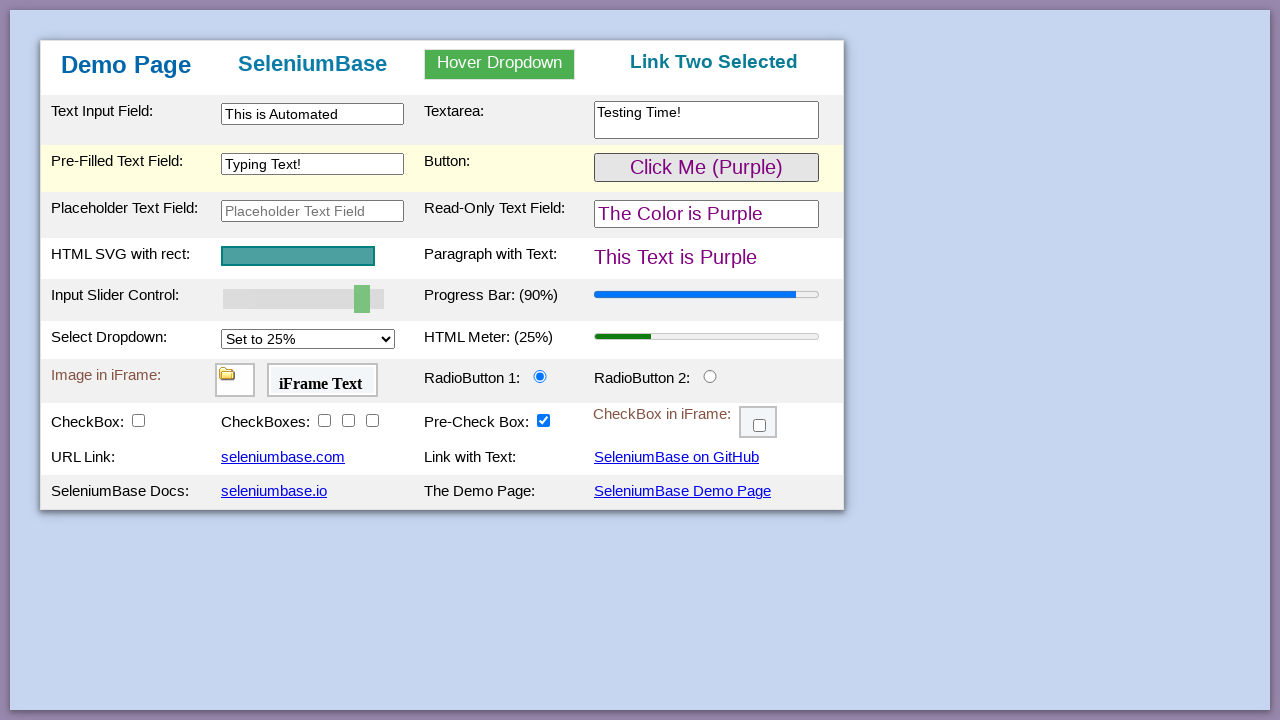

Pressed arrow right on slider to increase value on #myslider
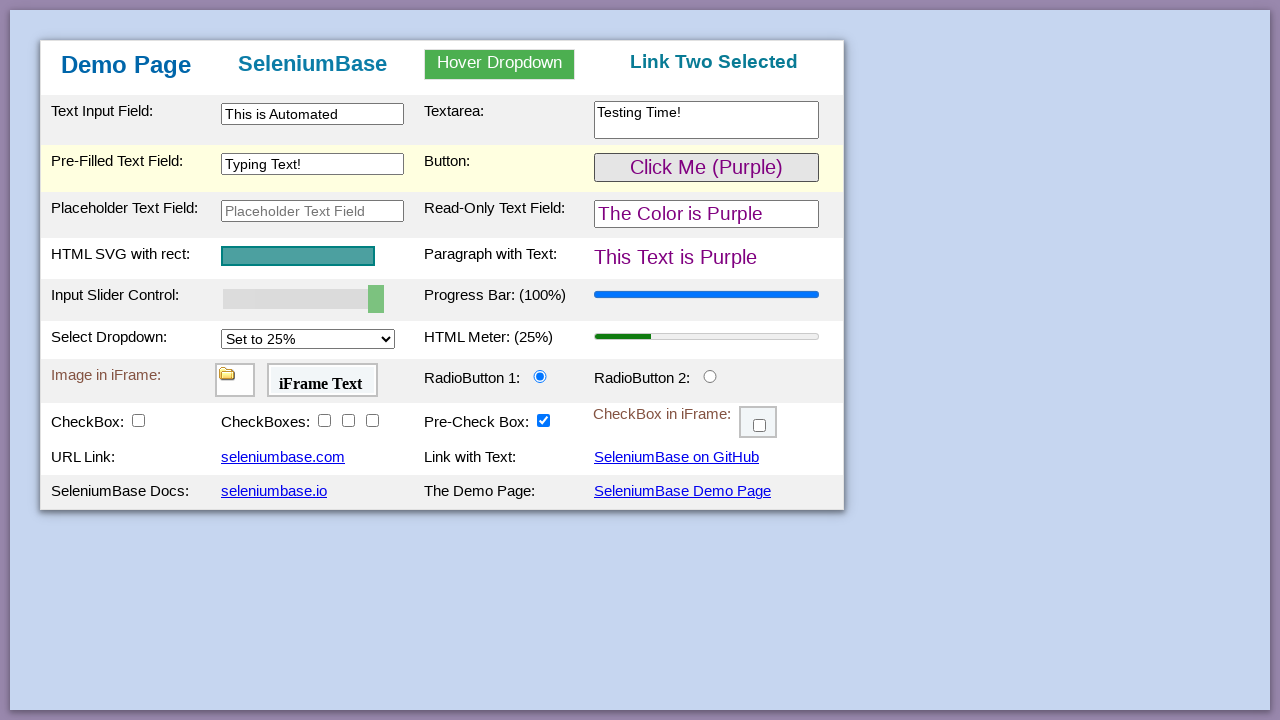

Progress bar reached maximum value of 100%
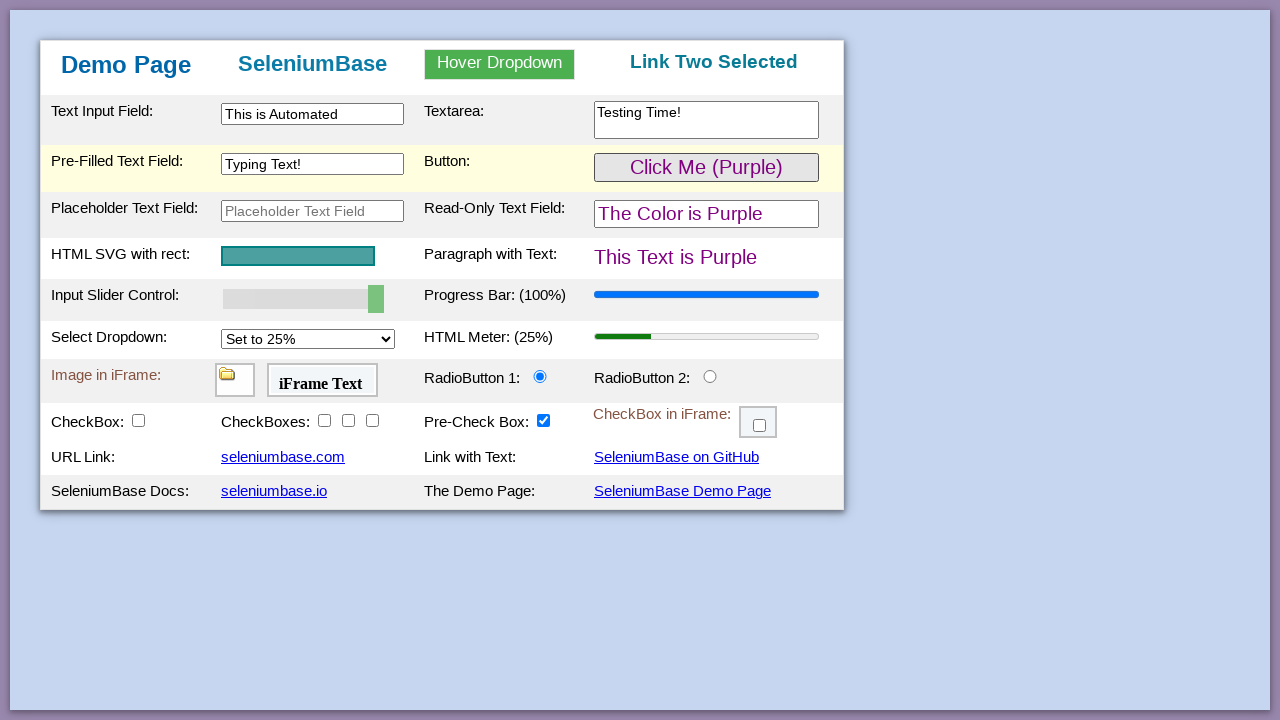

Meter element shows initial value of 0.25
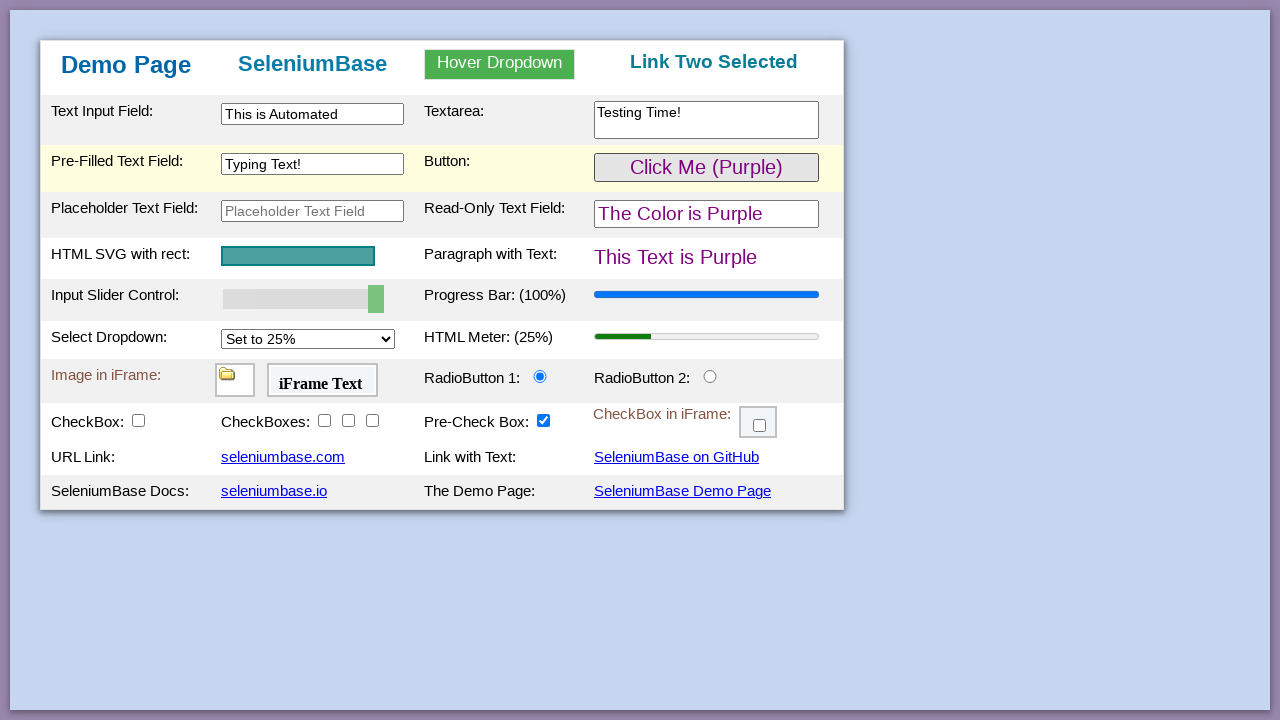

Selected 'Set to 75%' from dropdown menu on #mySelect
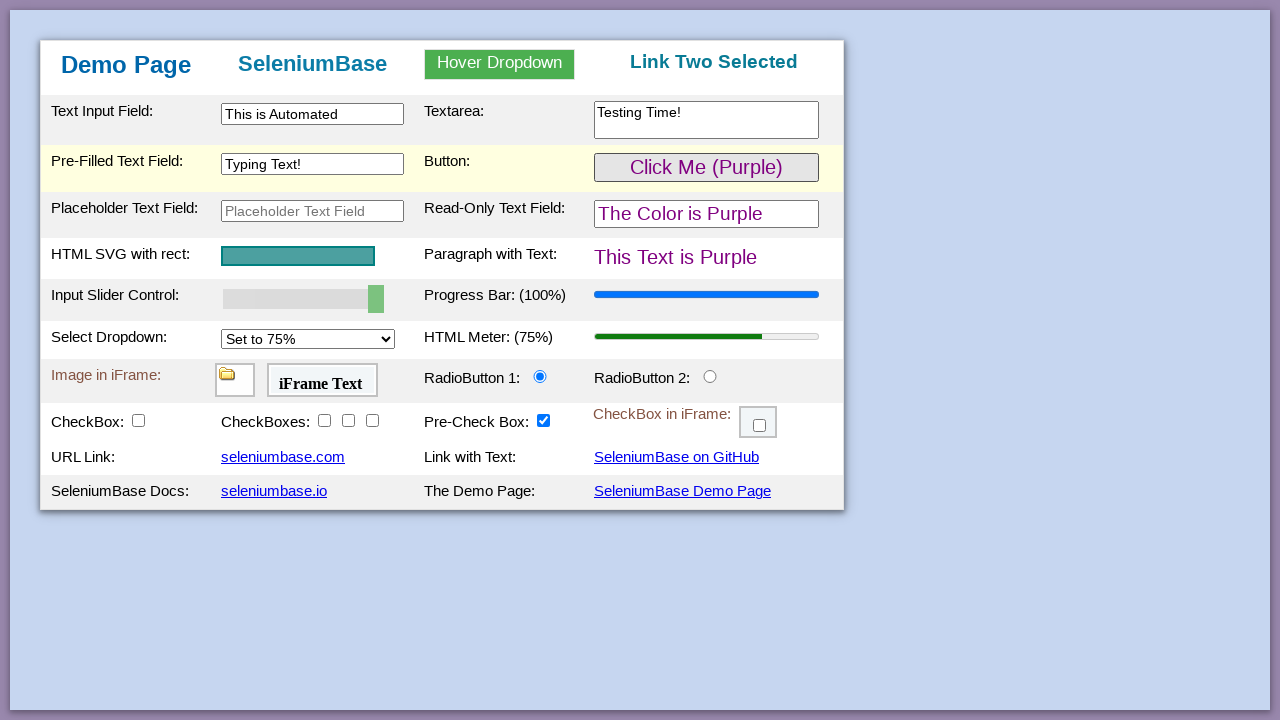

Meter element updated to value of 0.75
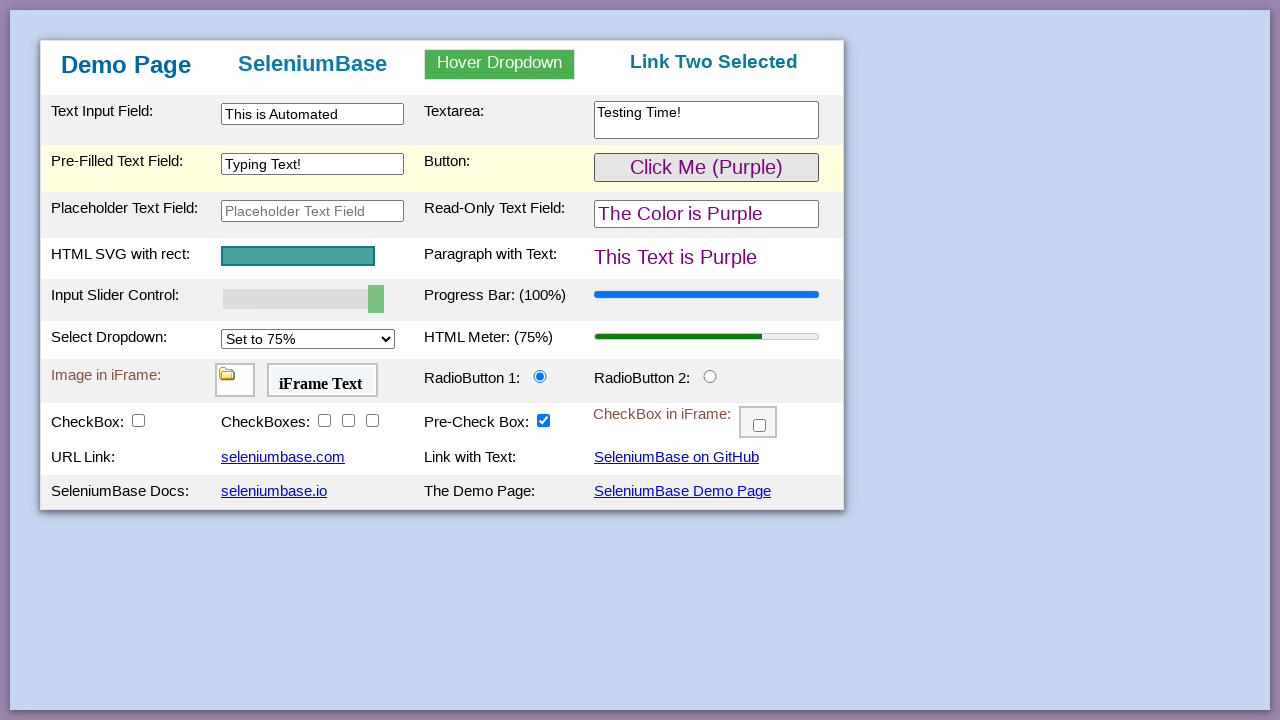

Image element in iFrame 1 became visible
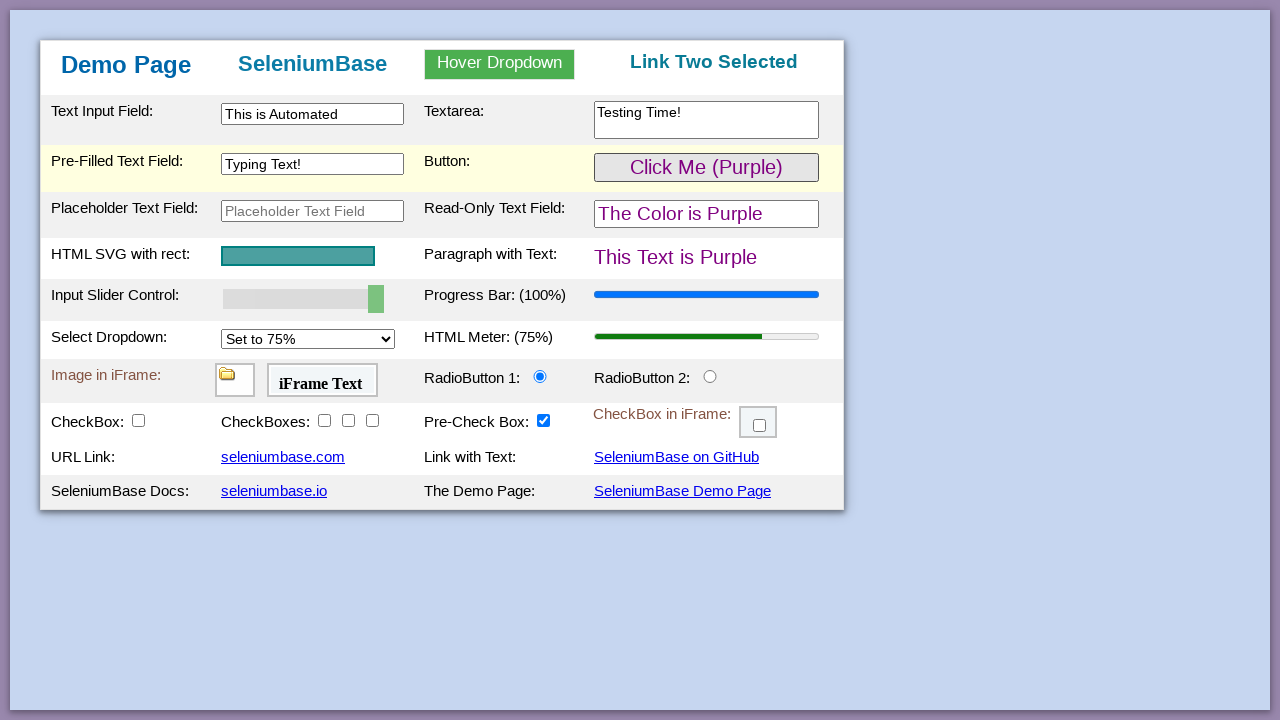

Verified 'iFrame Text' is present in iFrame 2
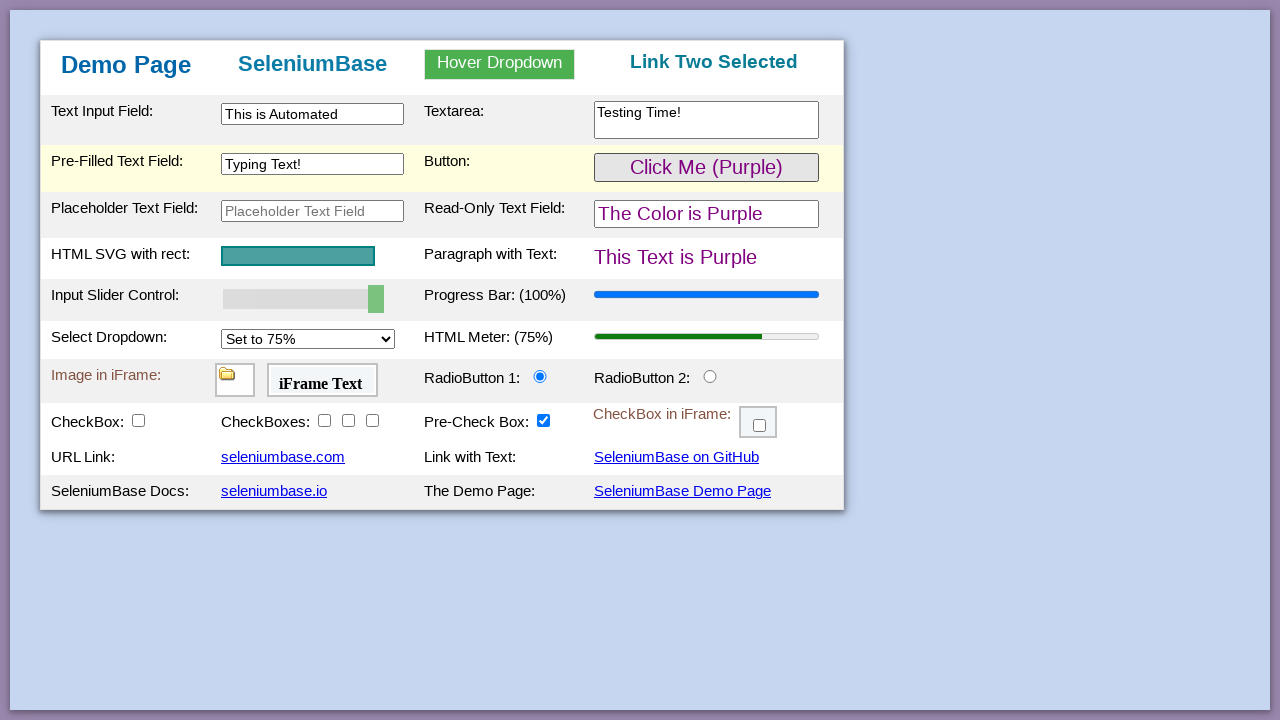

Verified radio button 2 is not checked initially
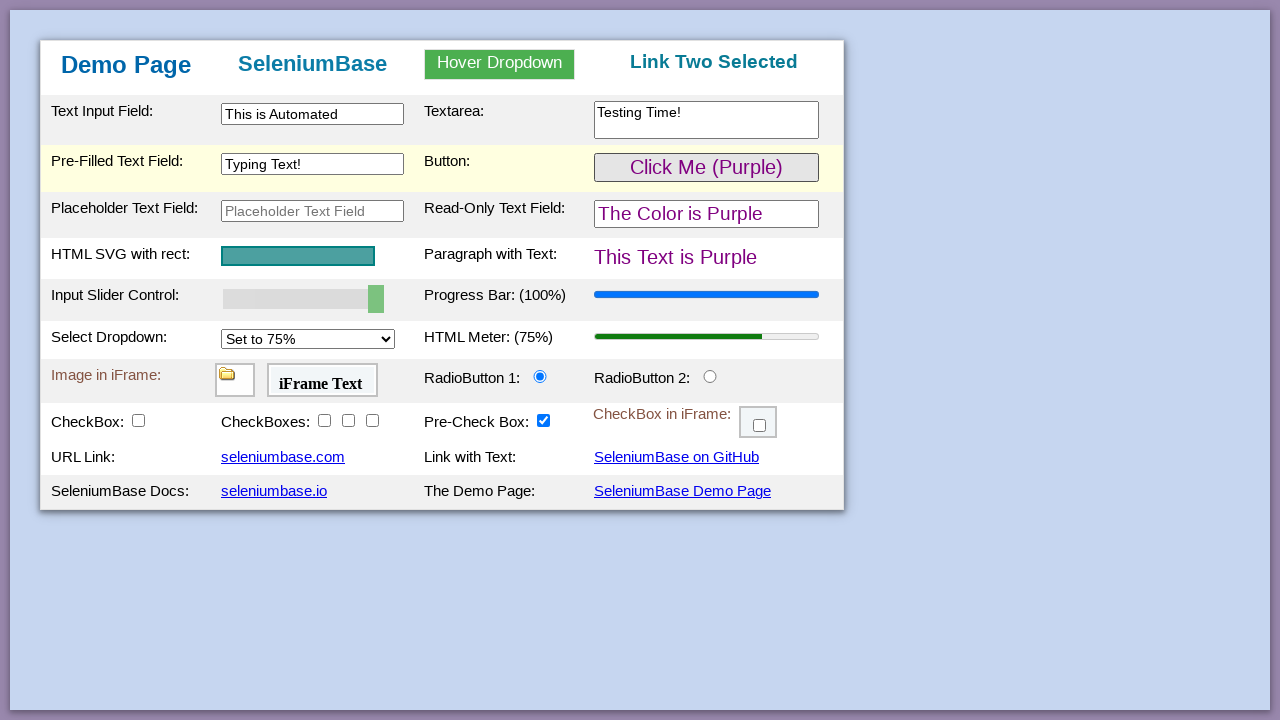

Clicked radio button 2 at (710, 376) on #radioButton2
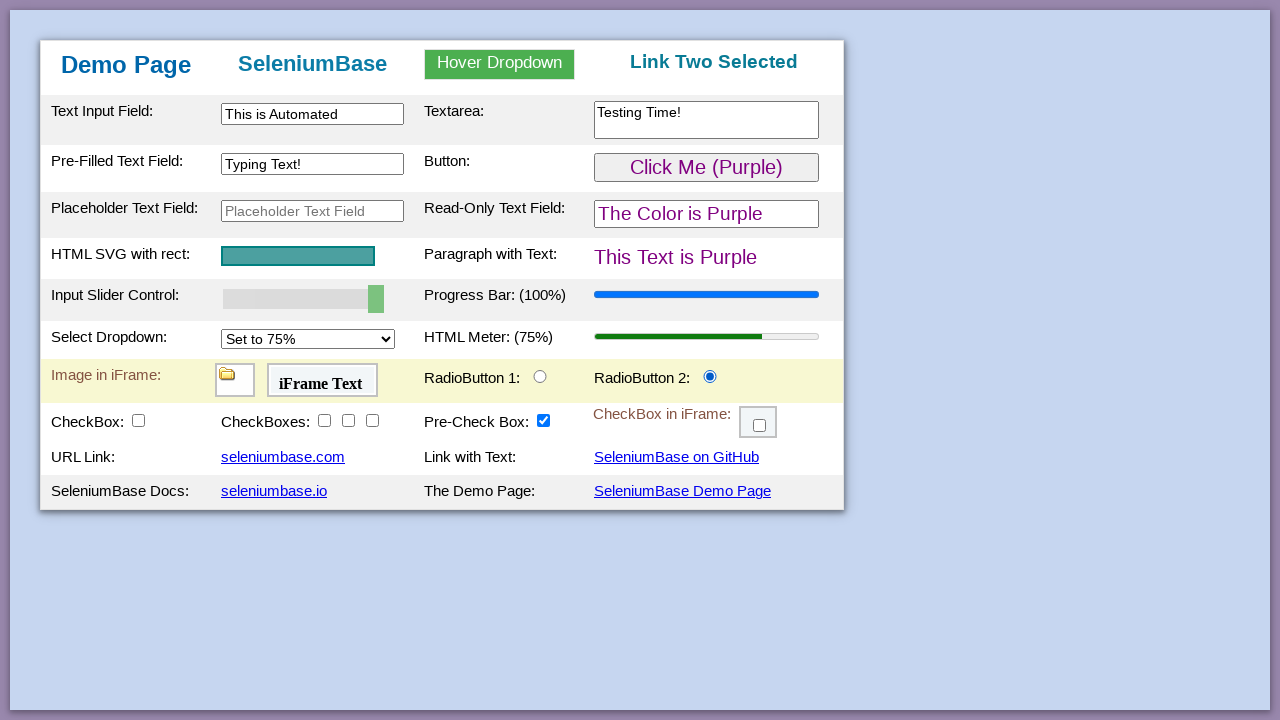

Verified radio button 2 is now checked
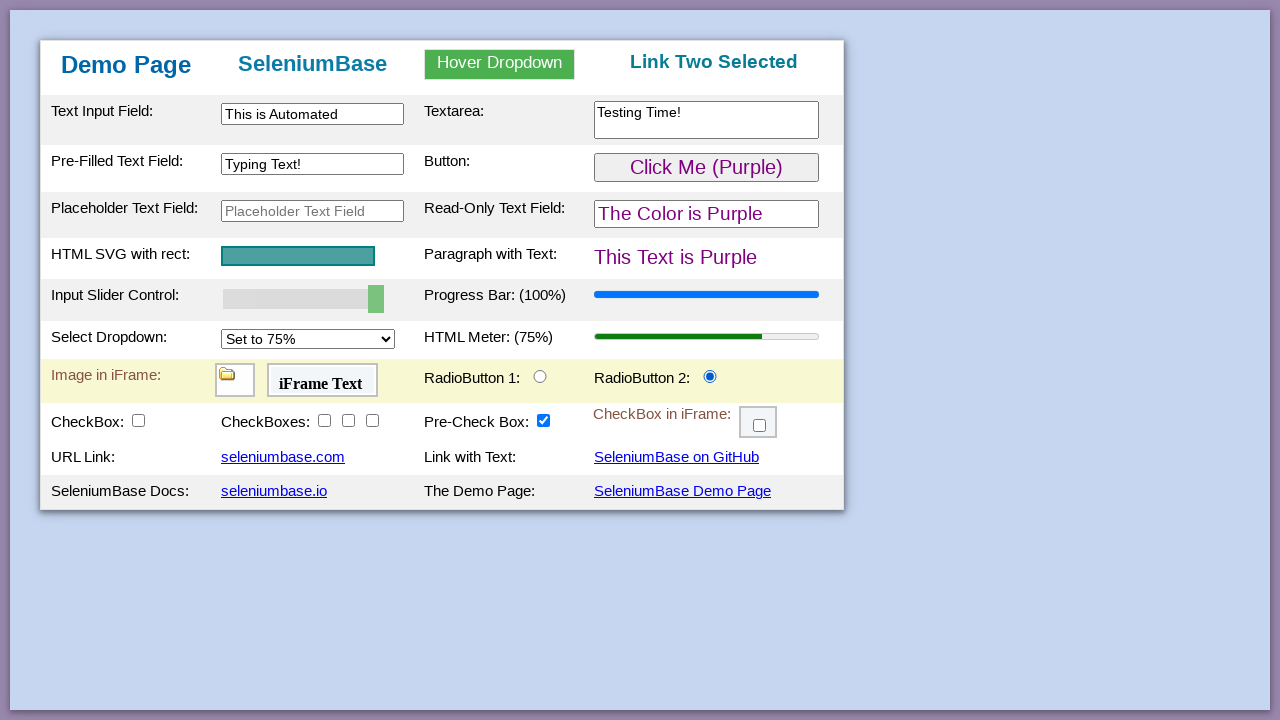

Verified checkbox 1 is not checked initially
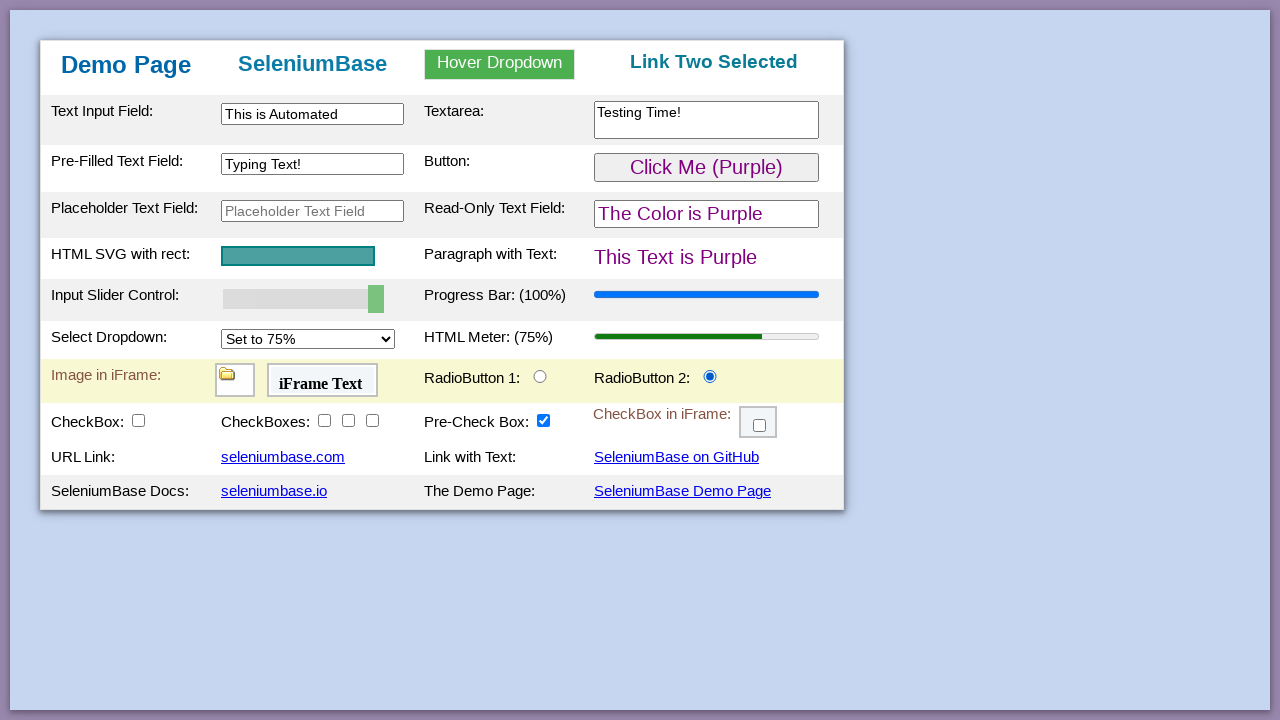

Clicked checkbox 1 at (138, 420) on #checkBox1
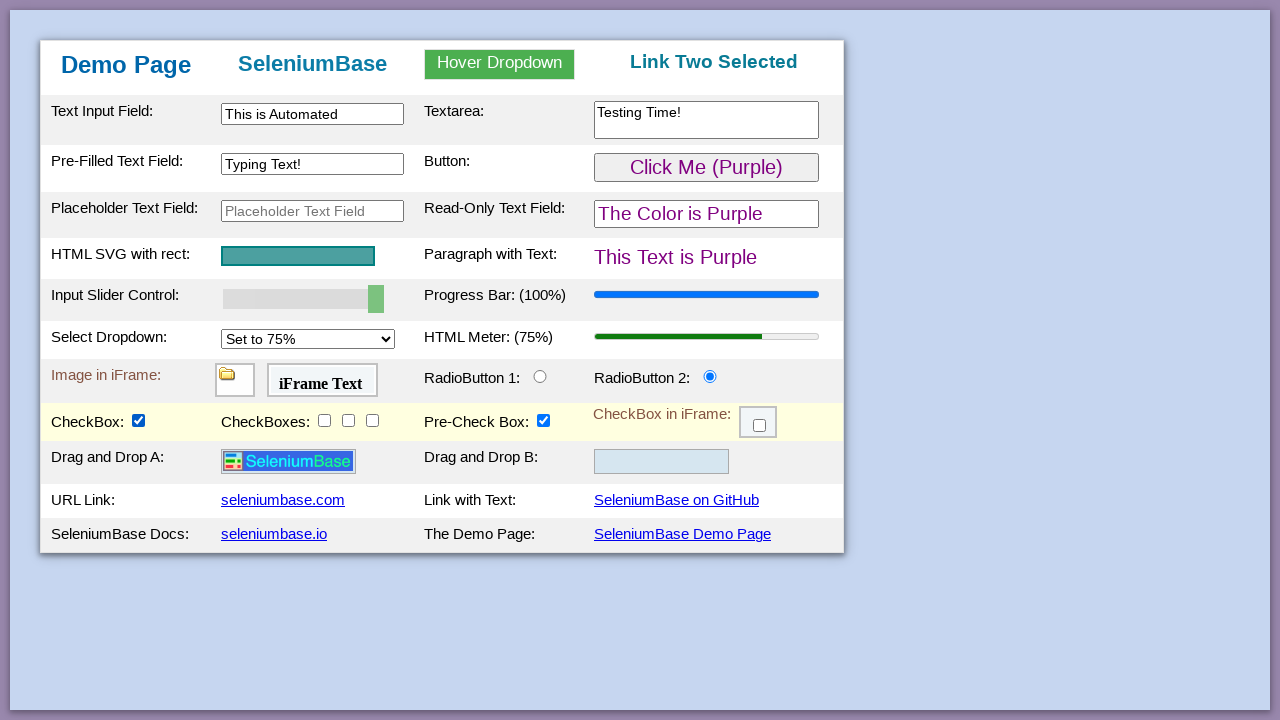

Verified checkbox 1 is now checked
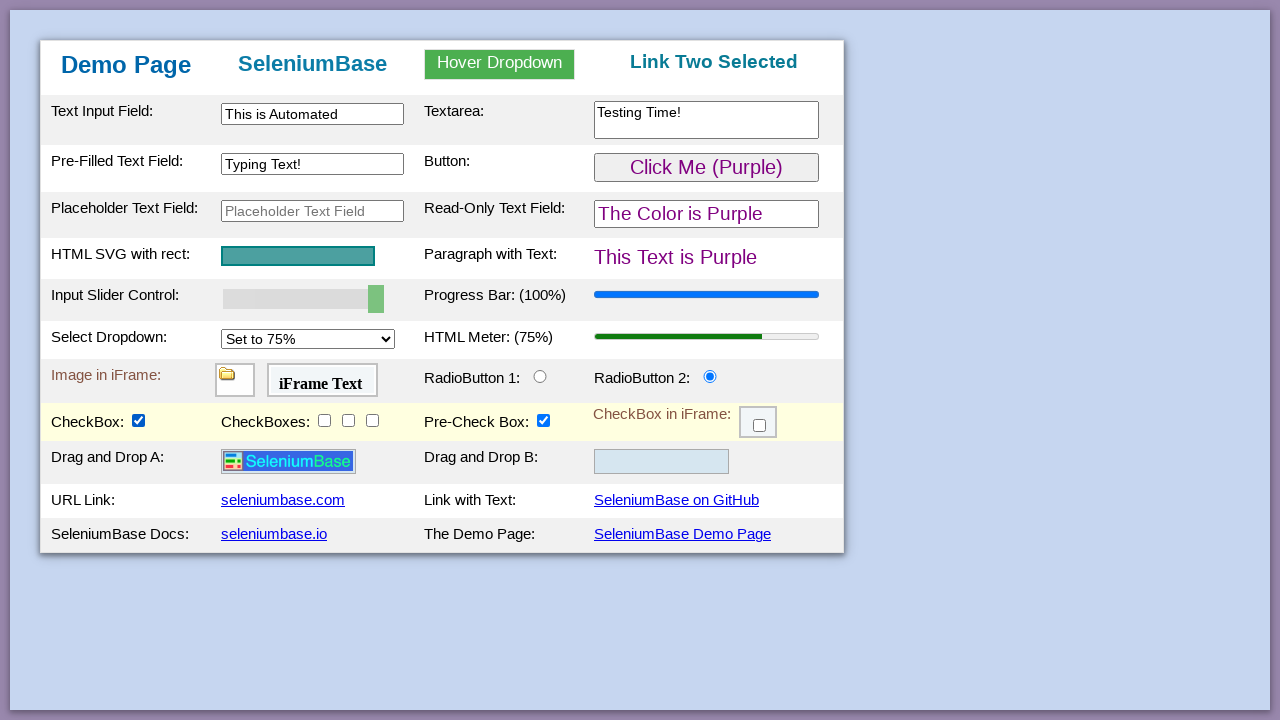

Verified checkbox 2 is not checked initially
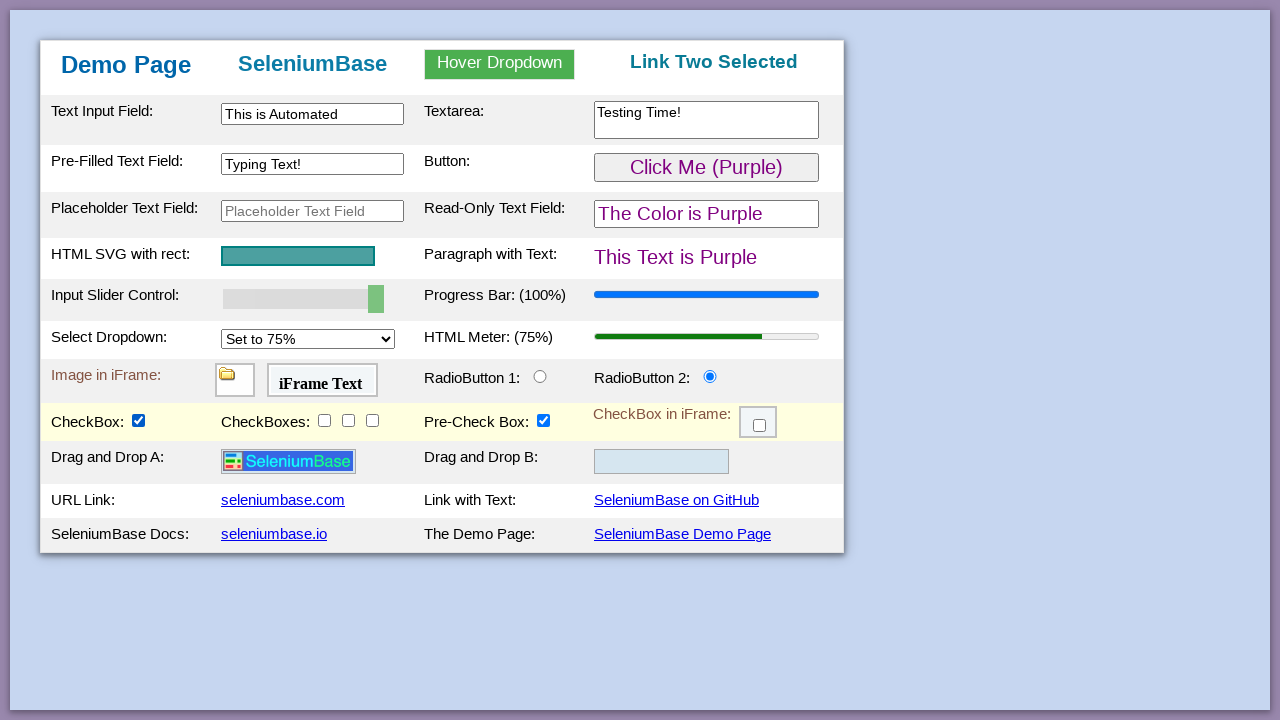

Verified checkbox 3 is not checked initially
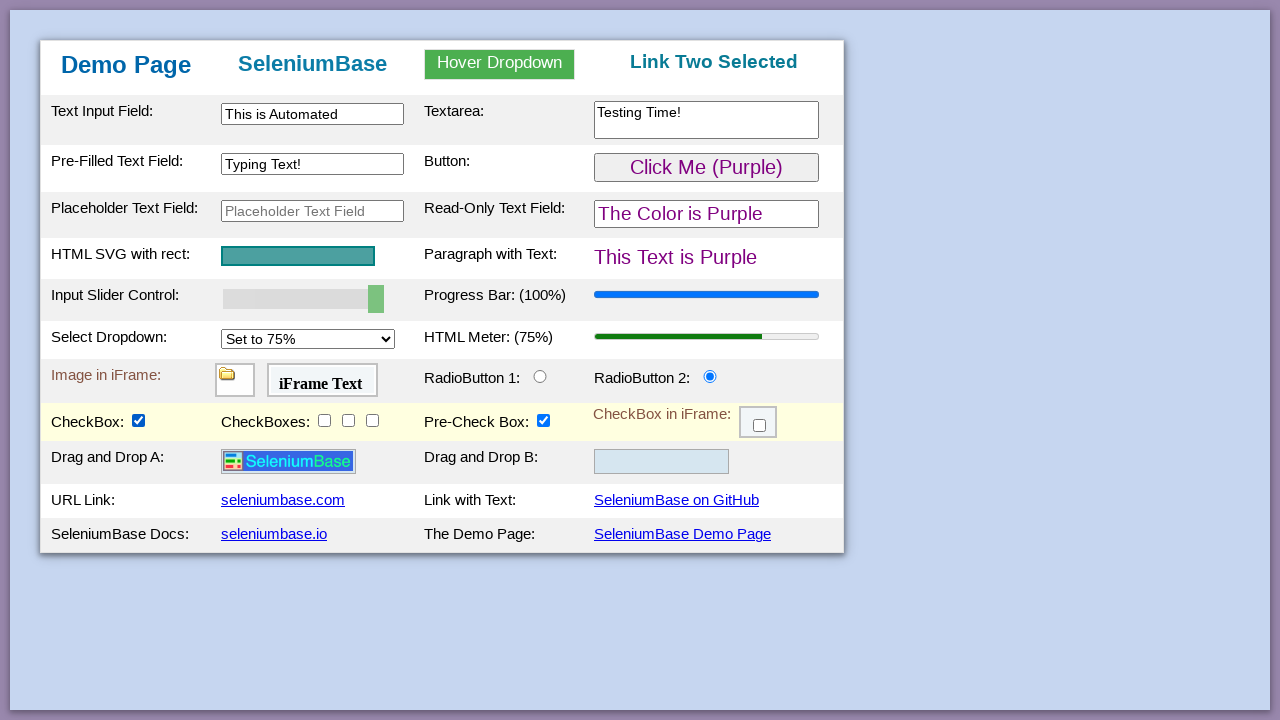

Verified checkbox 4 is not checked initially
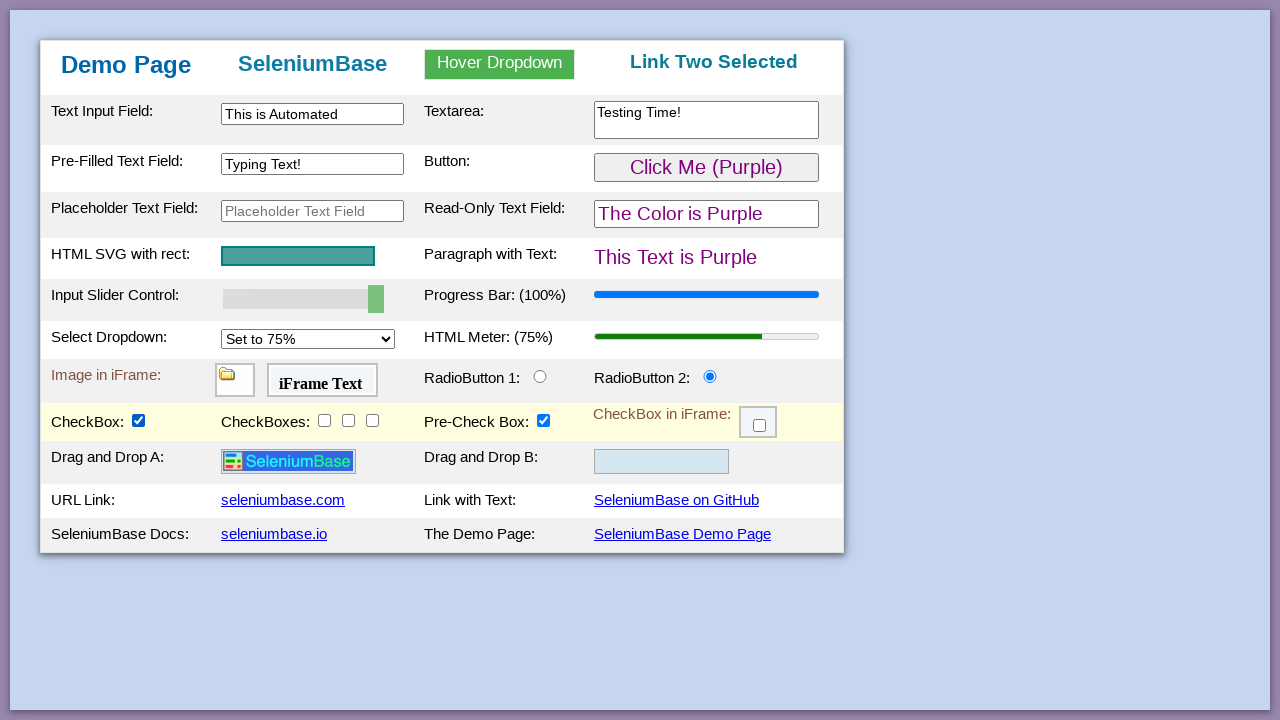

Clicked checkbox 1 in checkBoxClassB group at (324, 420) on input.checkBoxClassB >> nth=0
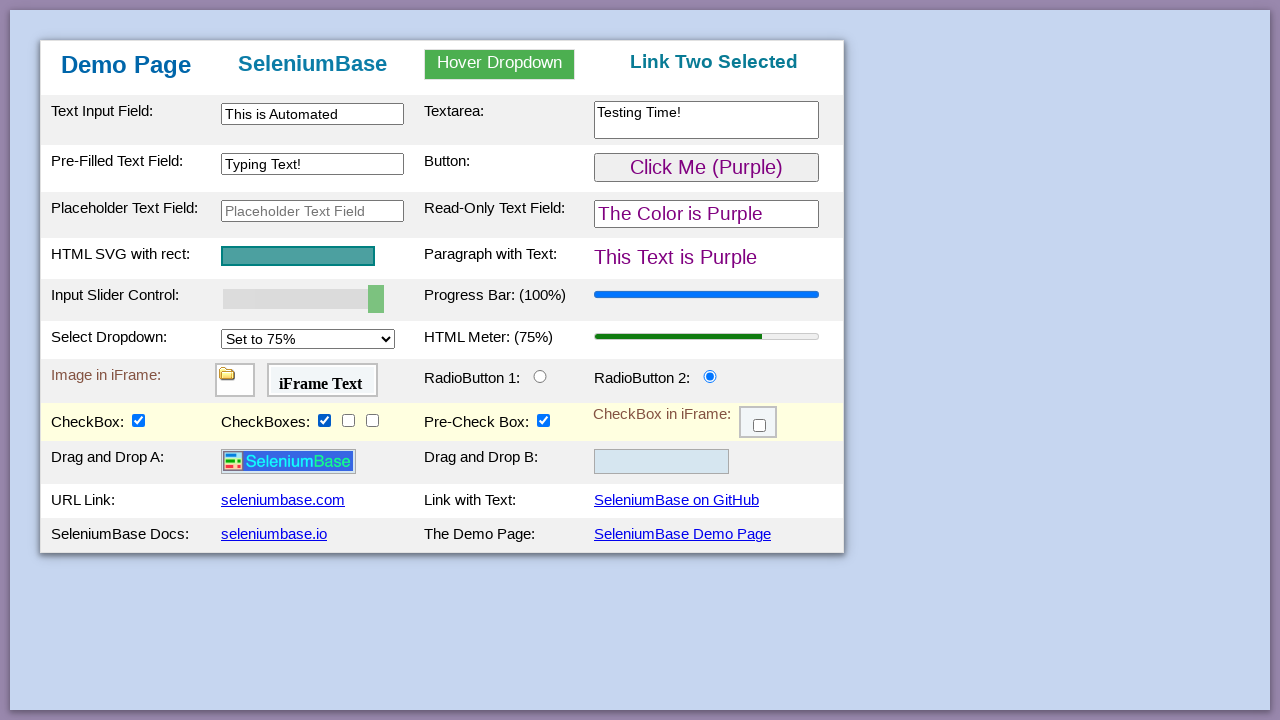

Clicked checkbox 2 in checkBoxClassB group at (348, 420) on input.checkBoxClassB >> nth=1
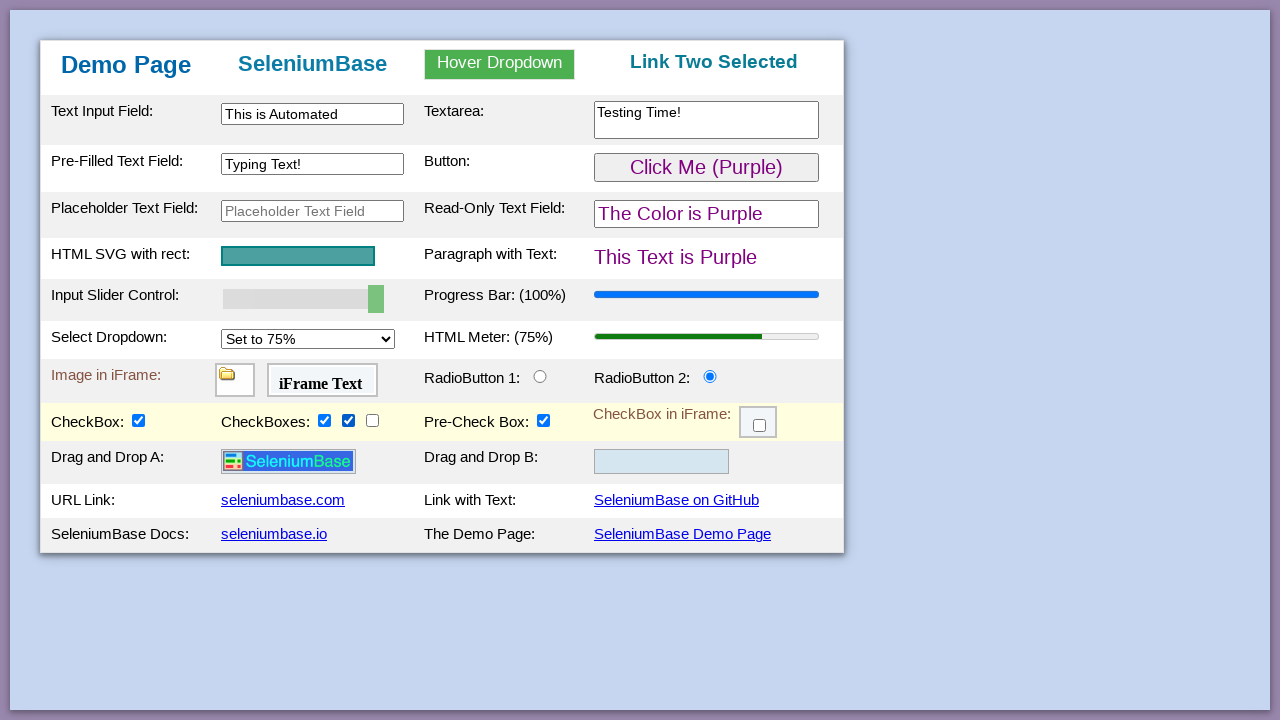

Clicked checkbox 3 in checkBoxClassB group at (372, 420) on input.checkBoxClassB >> nth=2
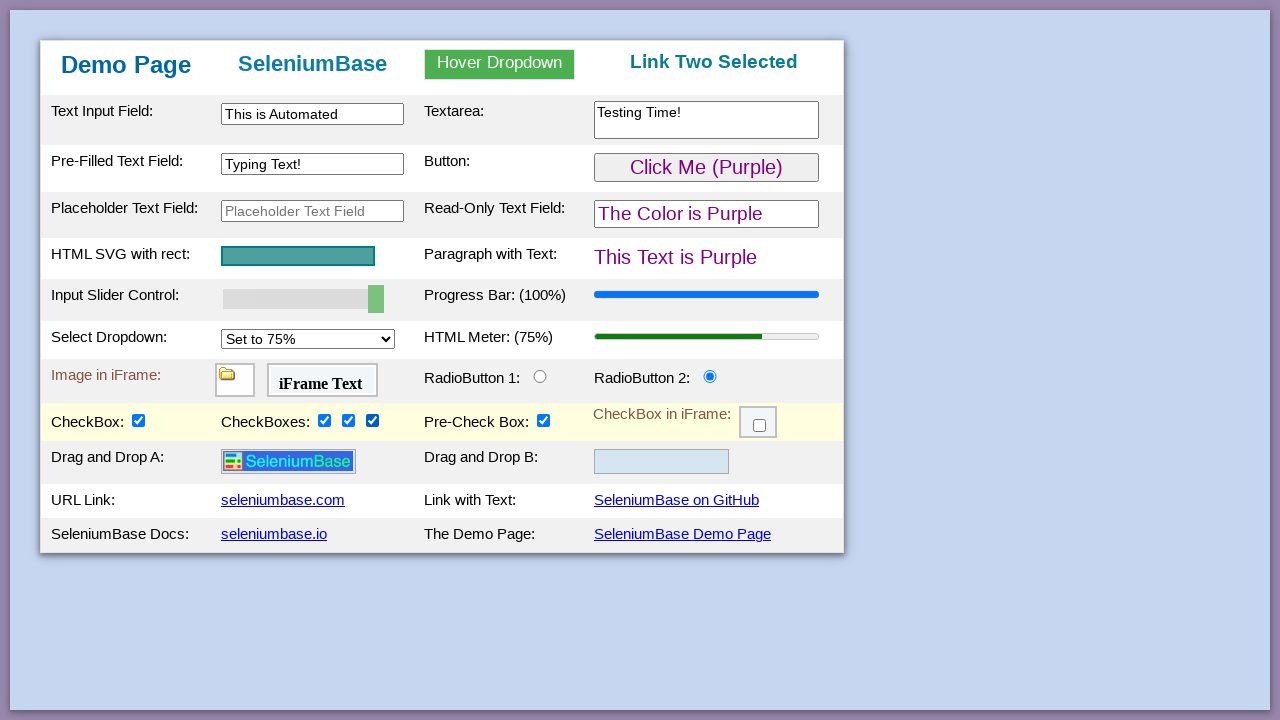

Verified checkbox 2 is now checked
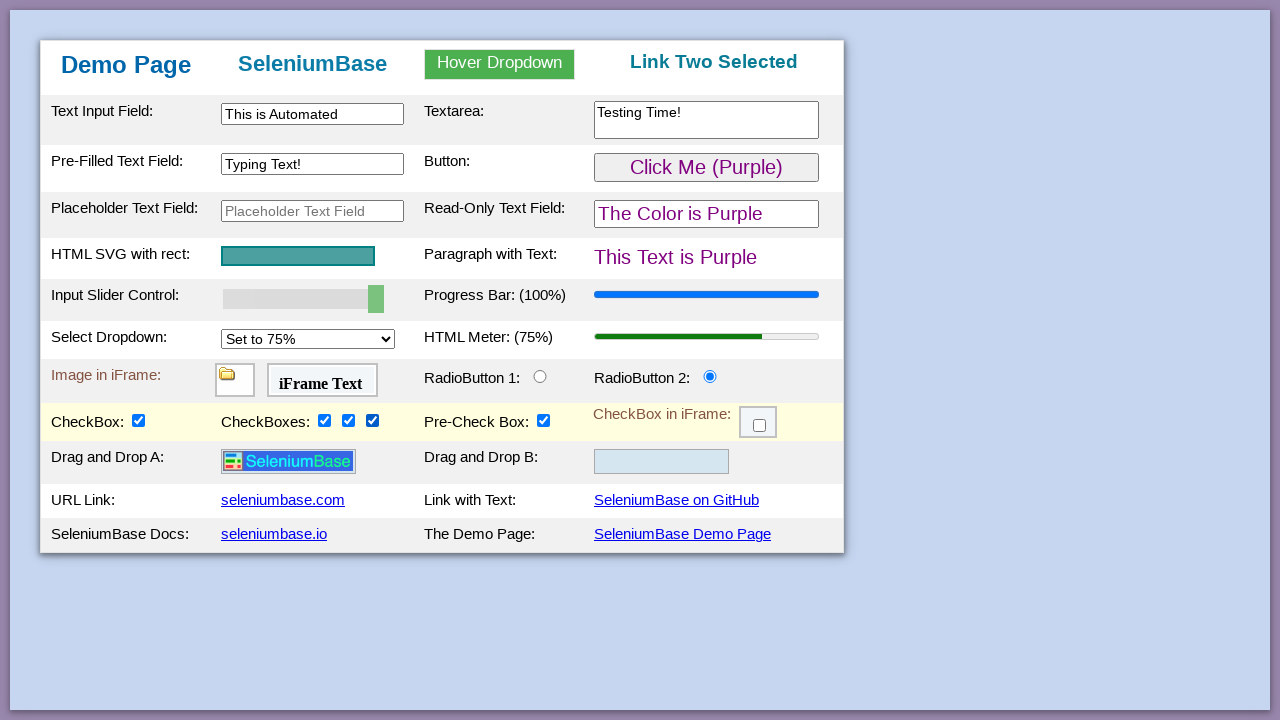

Verified checkbox 3 is now checked
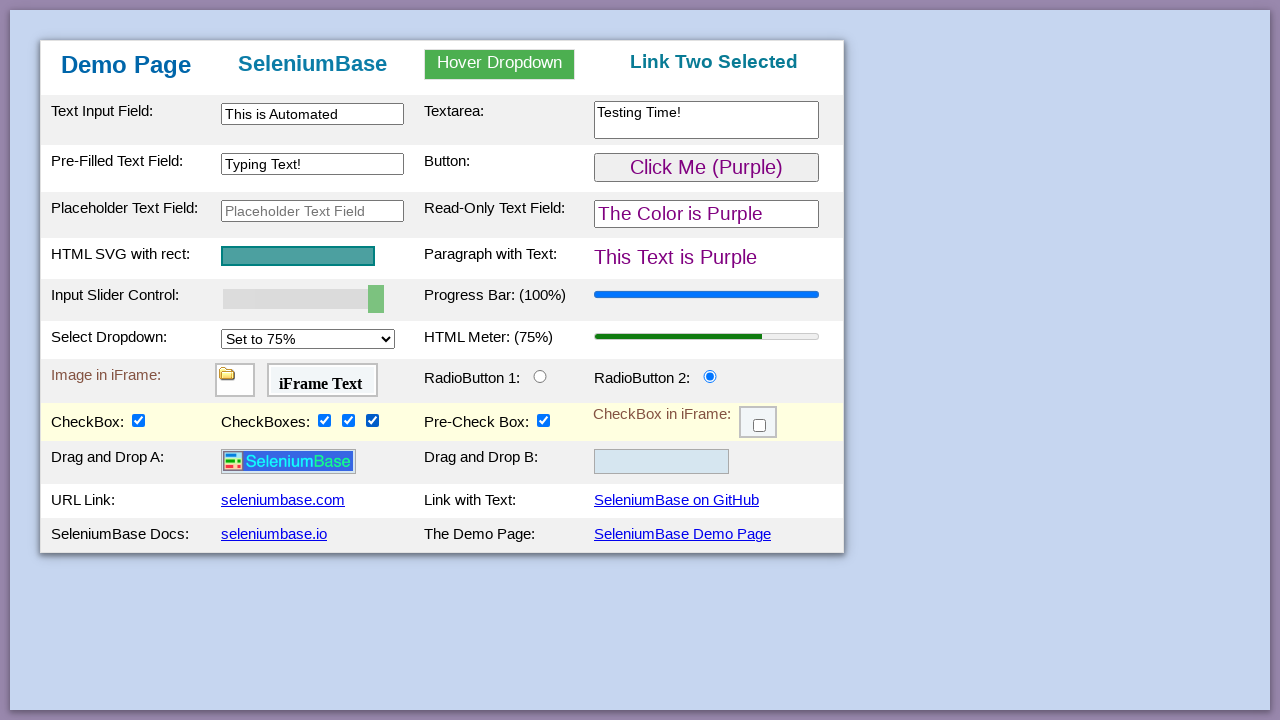

Verified checkbox 4 is now checked
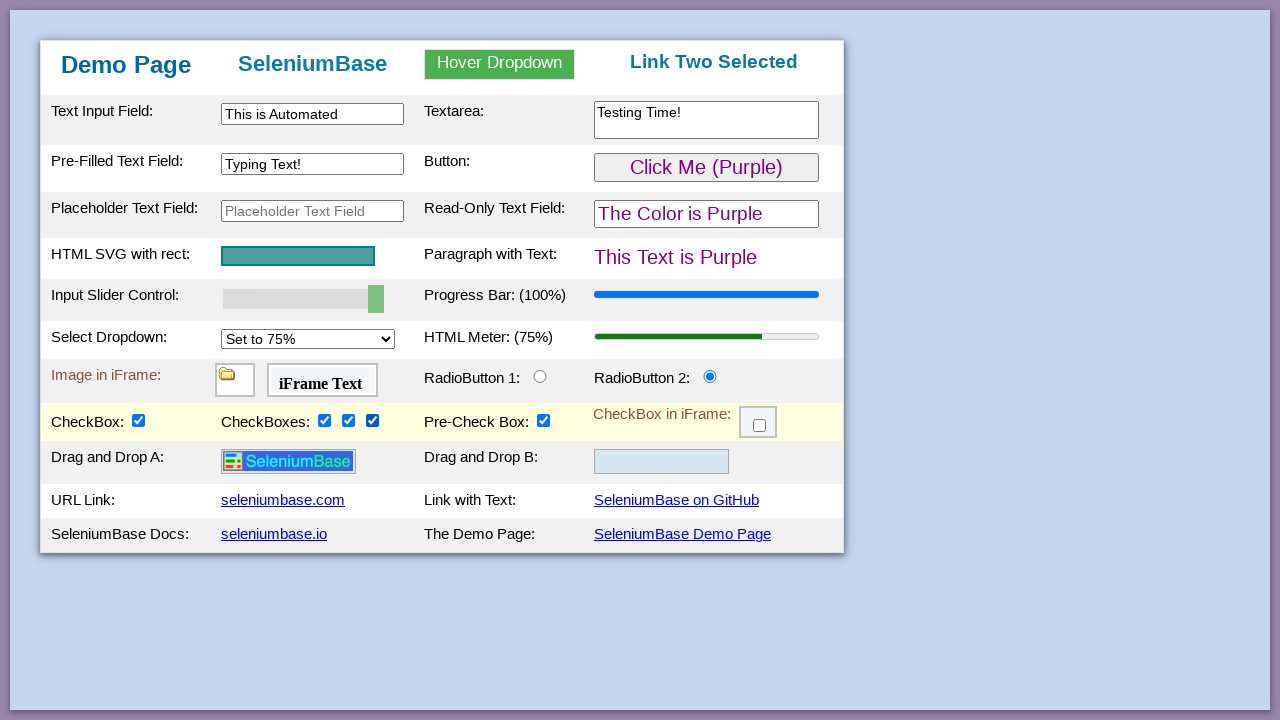

Checkbox element in iFrame 3 became visible
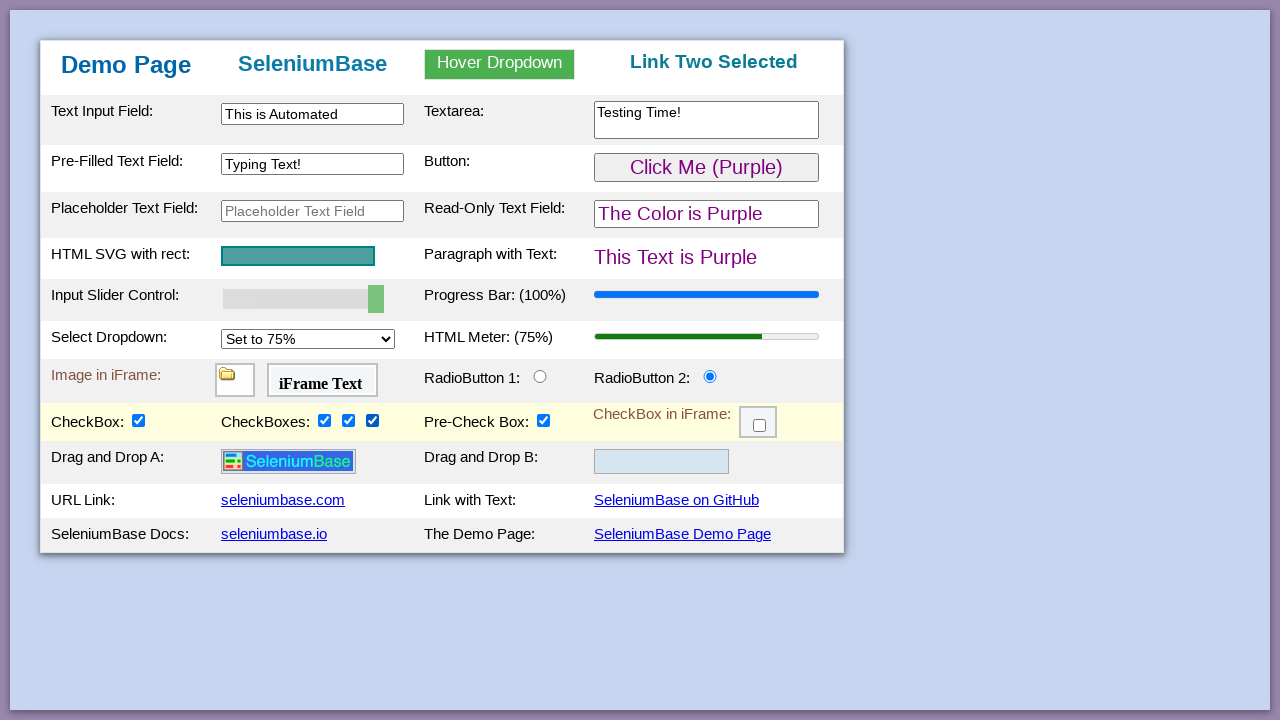

Clicked checkbox in iFrame 3 at (760, 426) on #myFrame3 >> internal:control=enter-frame >> .fBox
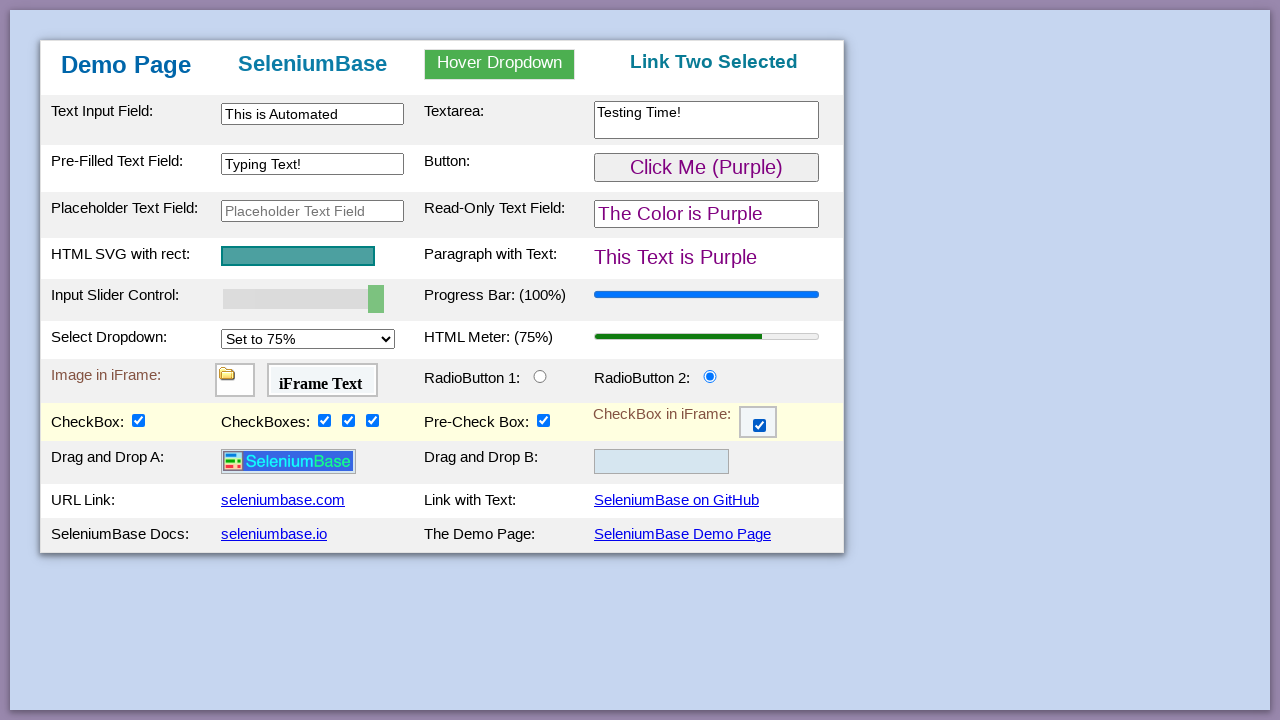

Link with text 'seleniumbase.com' became visible
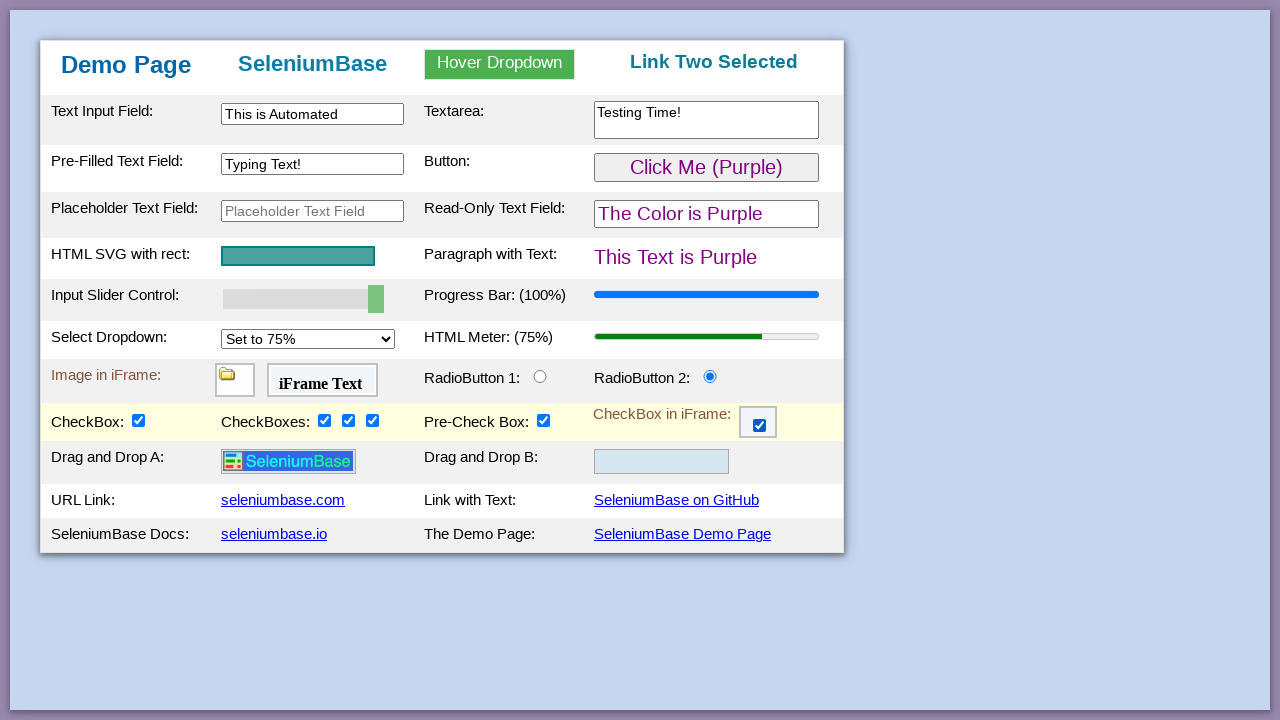

Link with text 'SeleniumBase on GitHub' became visible
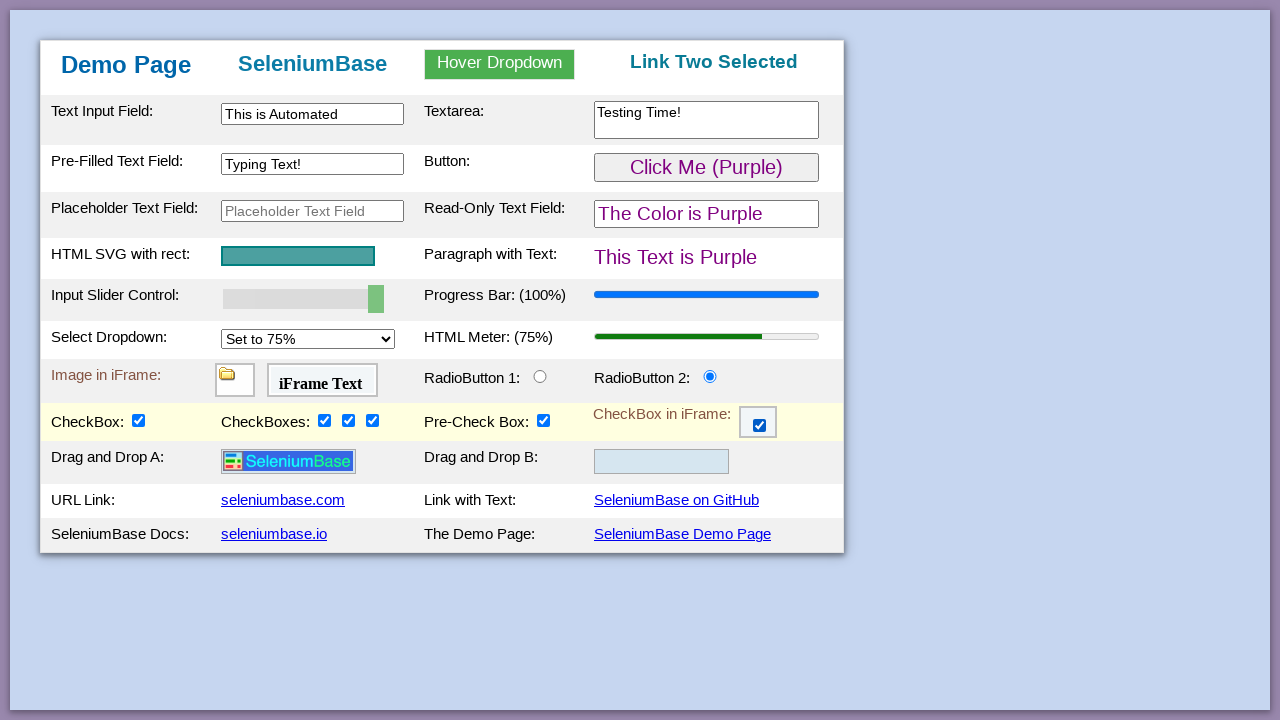

Link with text 'seleniumbase.io' became visible
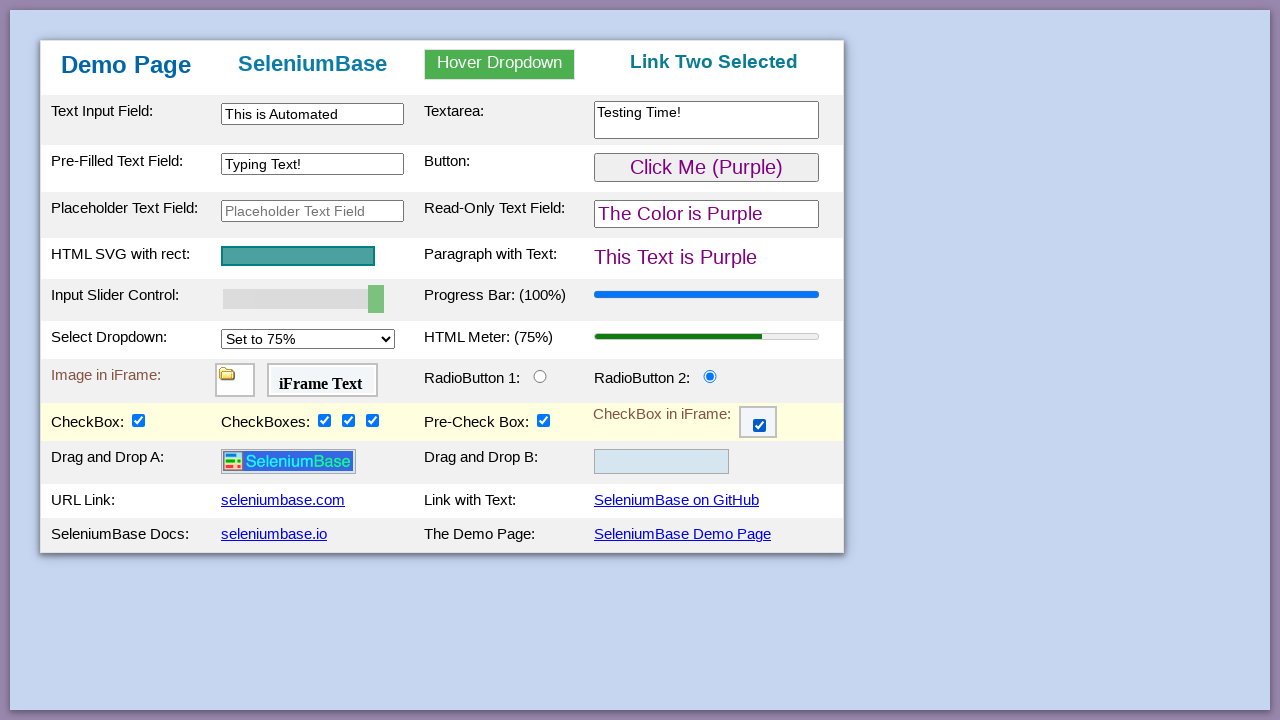

Clicked link 'SeleniumBase Demo Page' at (682, 534) on text=SeleniumBase Demo Page
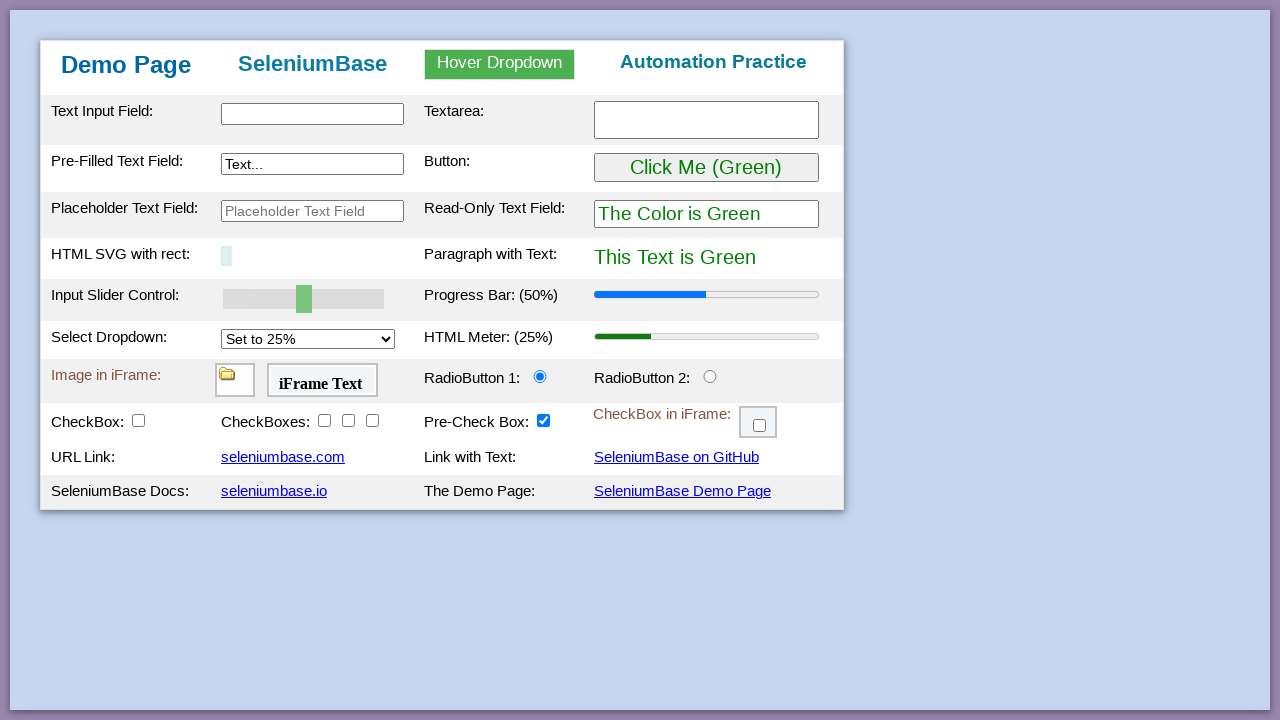

H1 heading element is visible
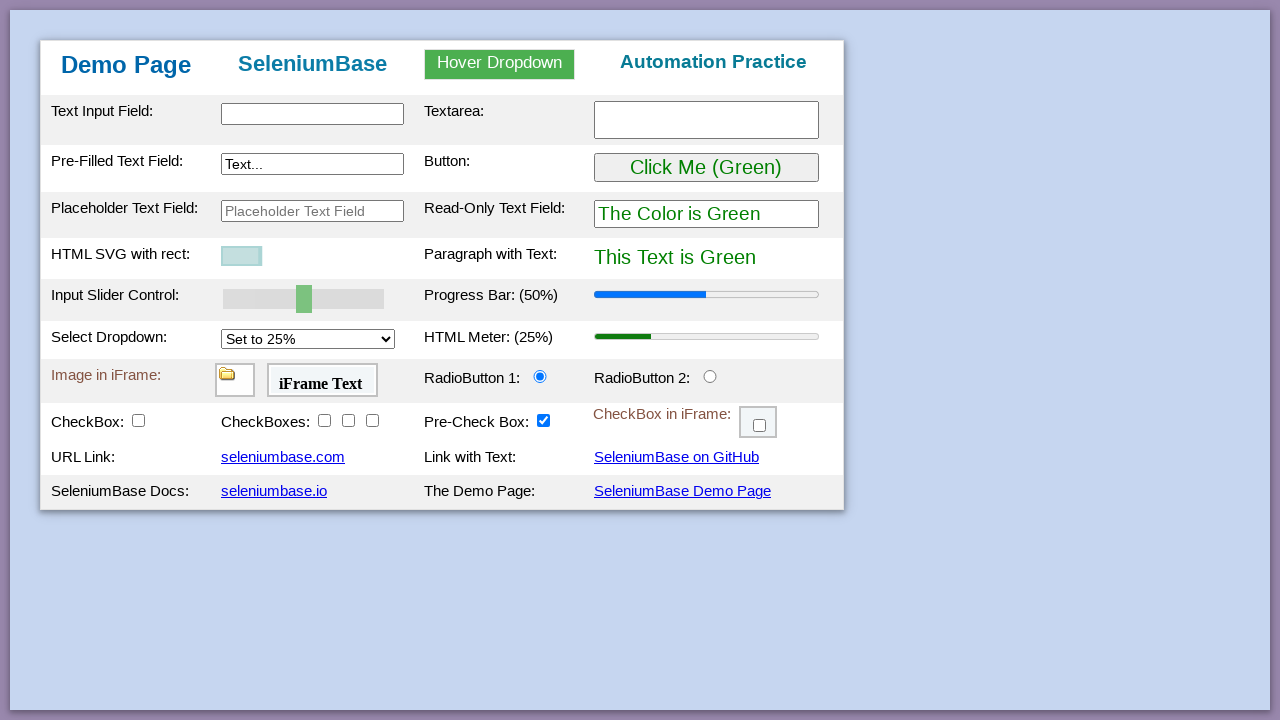

Verified h1 text is exactly 'Demo Page'
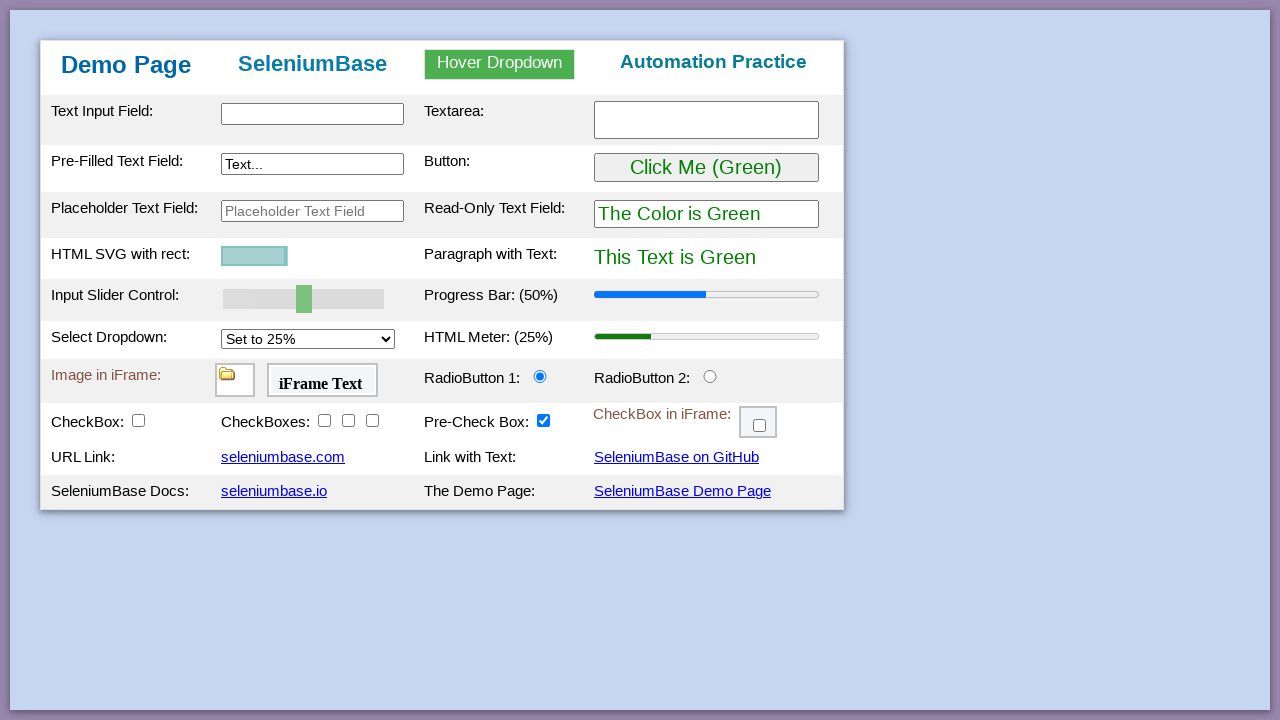

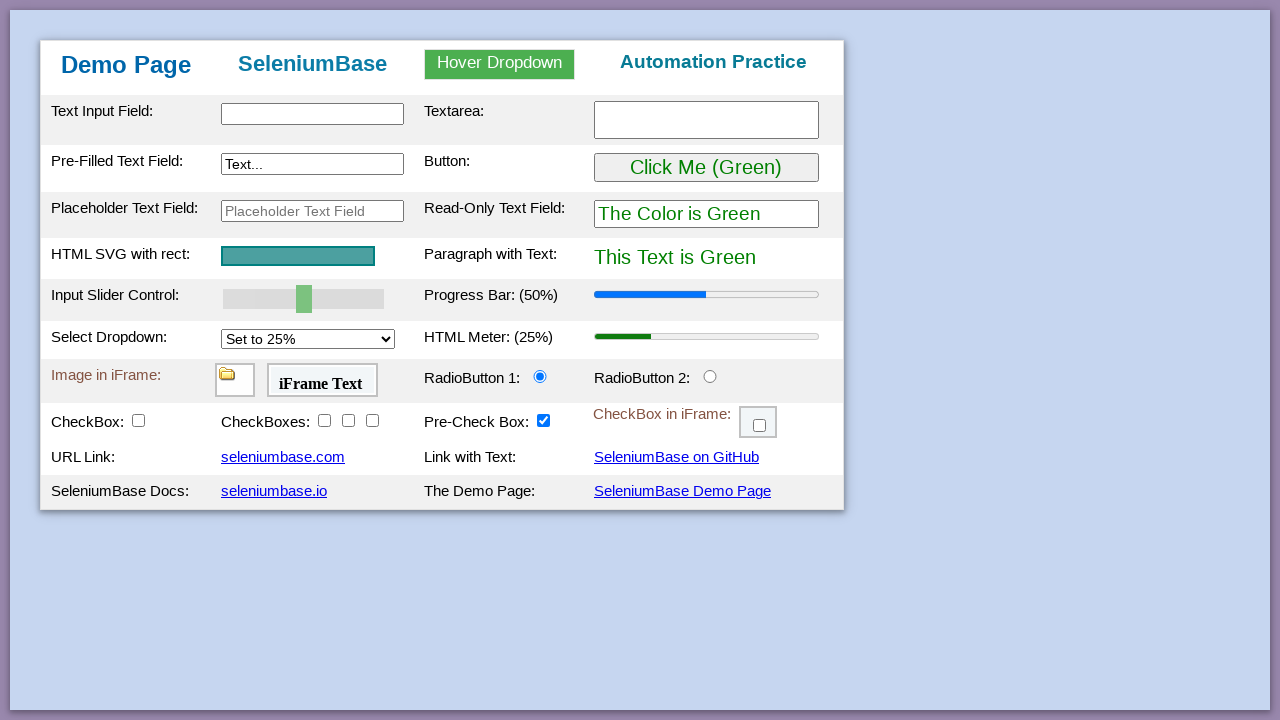